Tests a student registration form by filling all fields including personal information, date of birth, subjects, hobbies, file upload, address, and state/city dropdowns, then verifies the submitted data is displayed correctly.

Starting URL: https://demoqa.com/automation-practice-form

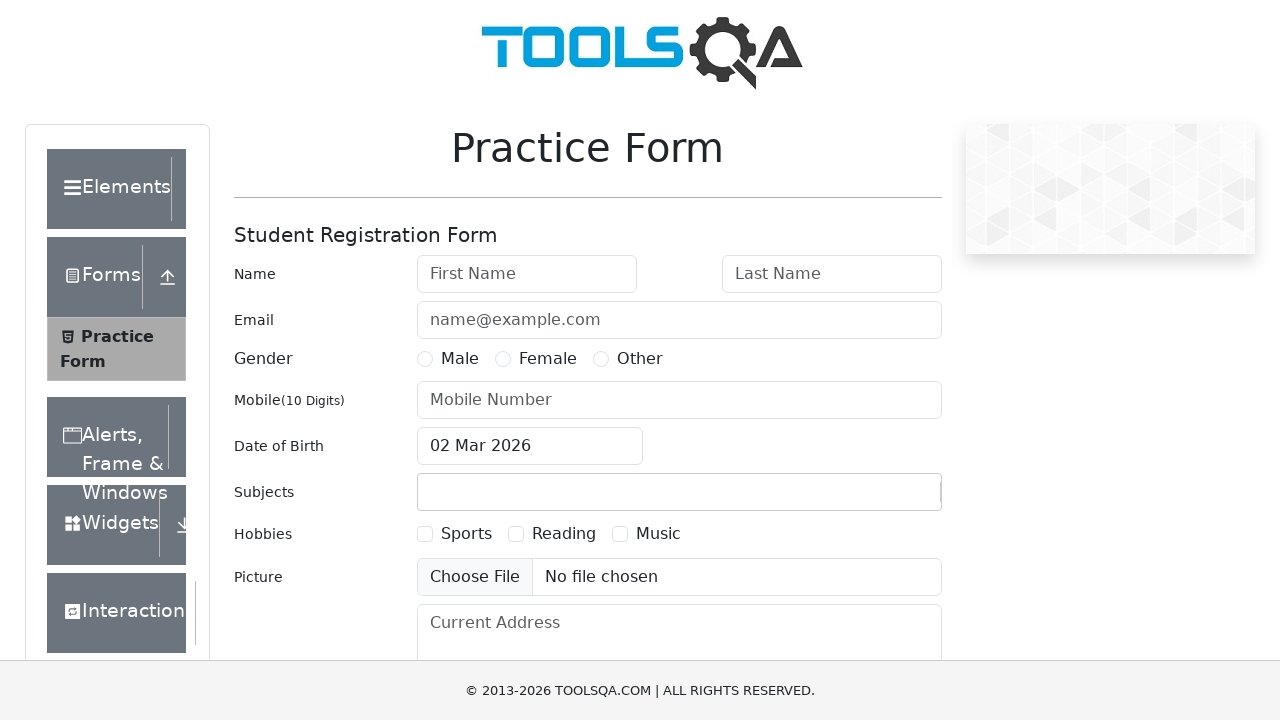

Waited for student registration form to load
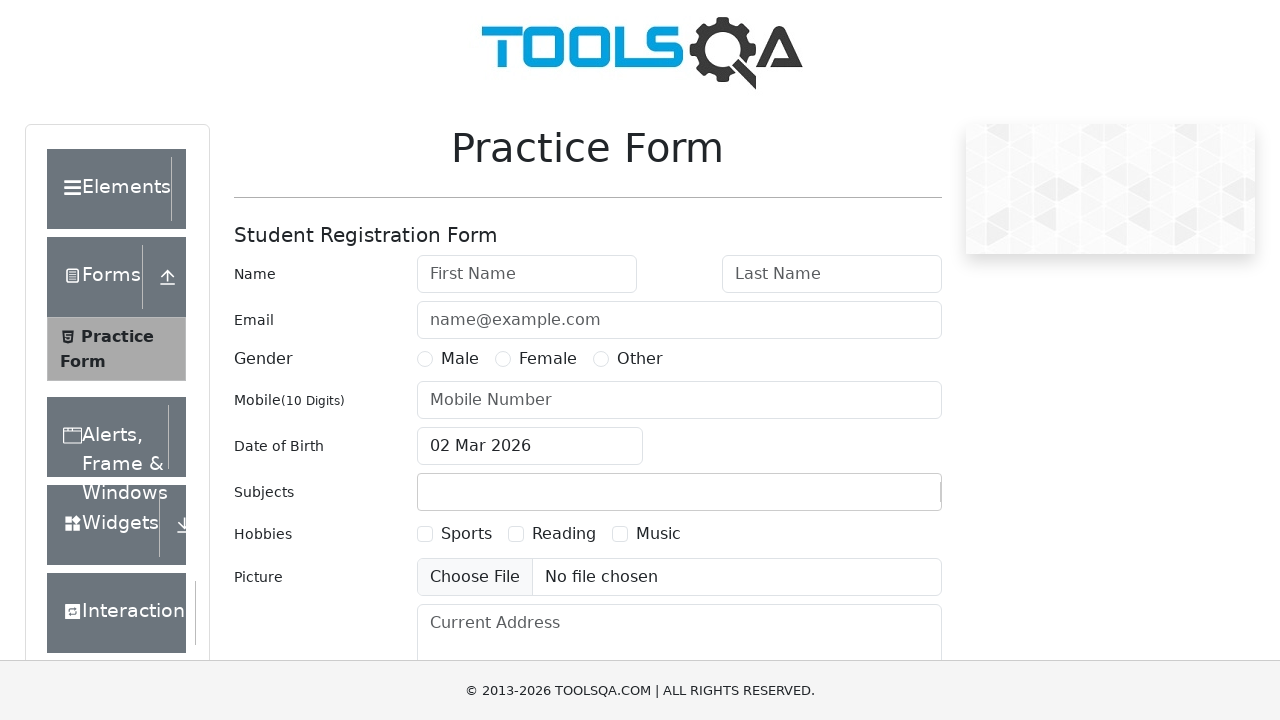

Verified 'Student Registration Form' title is present
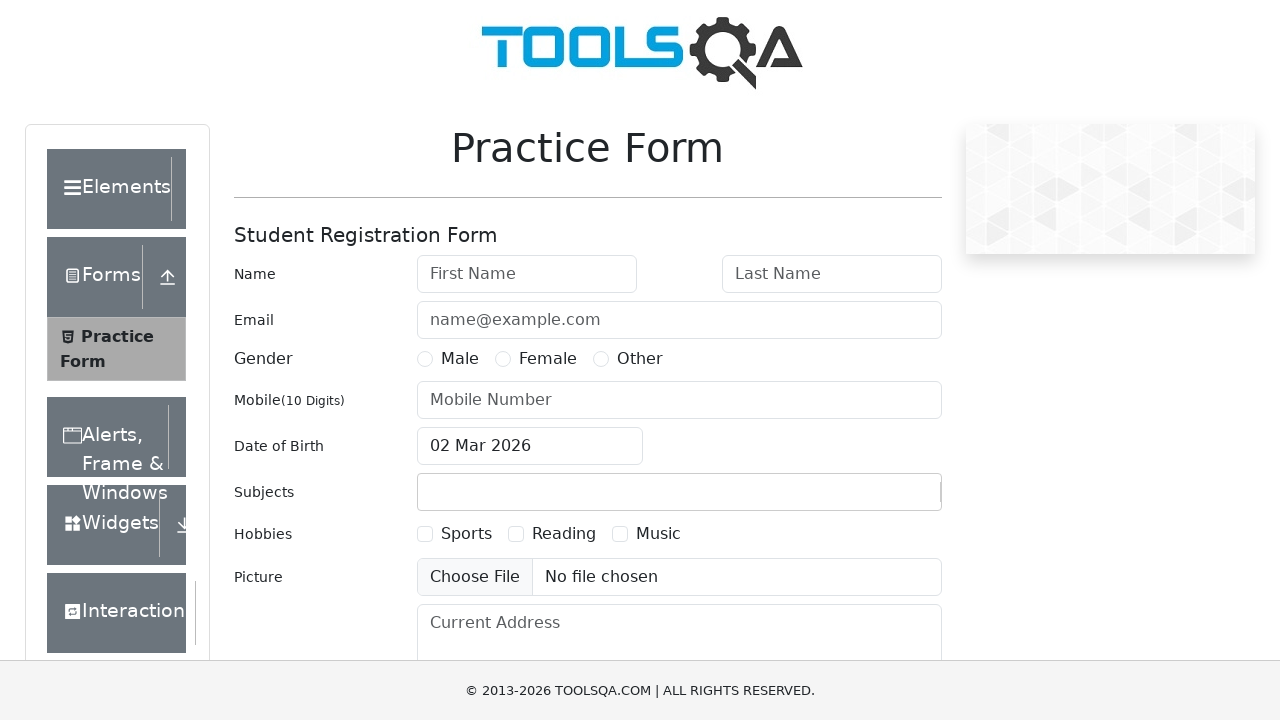

Removed fixed banner element
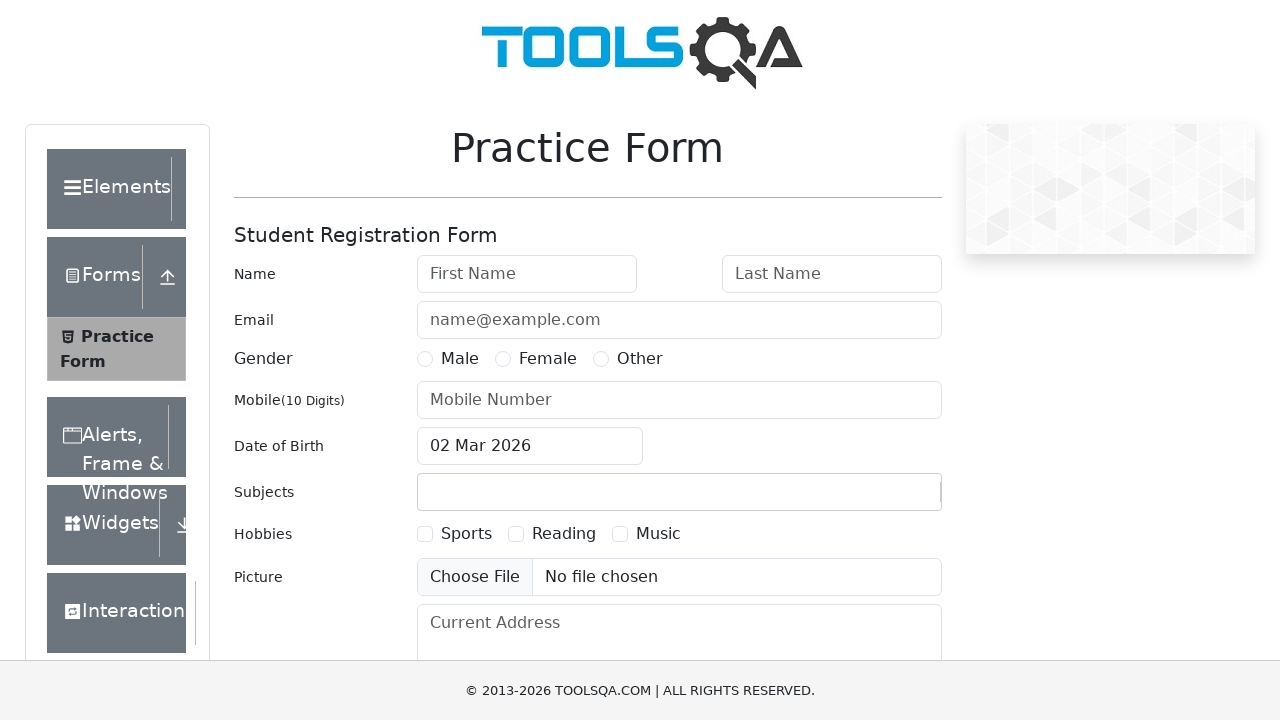

Removed footer element
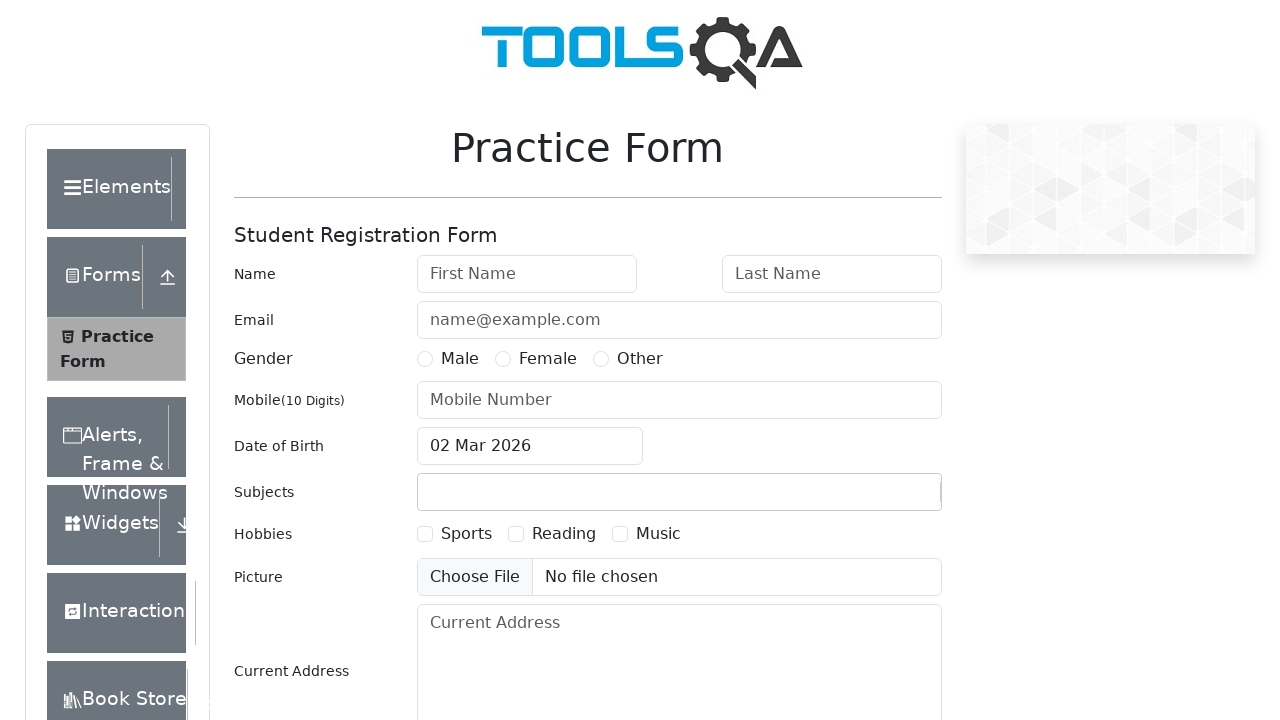

Filled first name with 'Artem' on #firstName
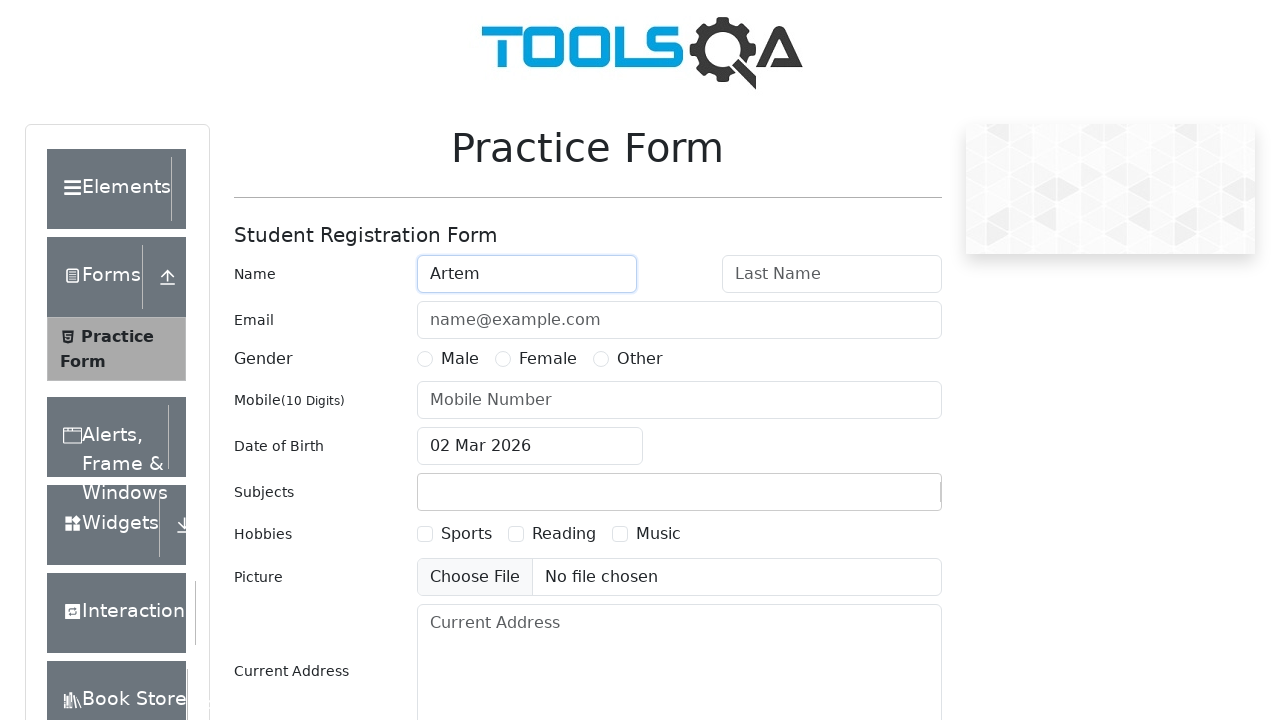

Filled last name with 'Pupkin' on #lastName
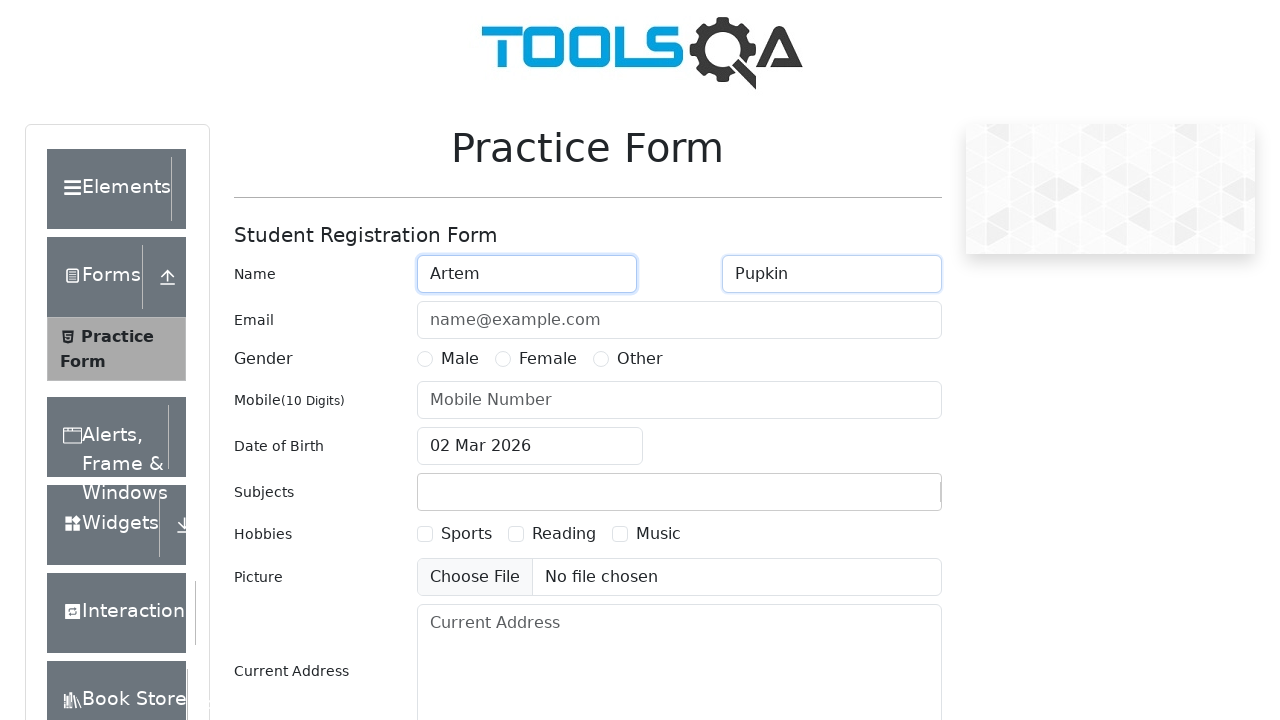

Filled email with 'l25dscx@mail.ru' on #userEmail
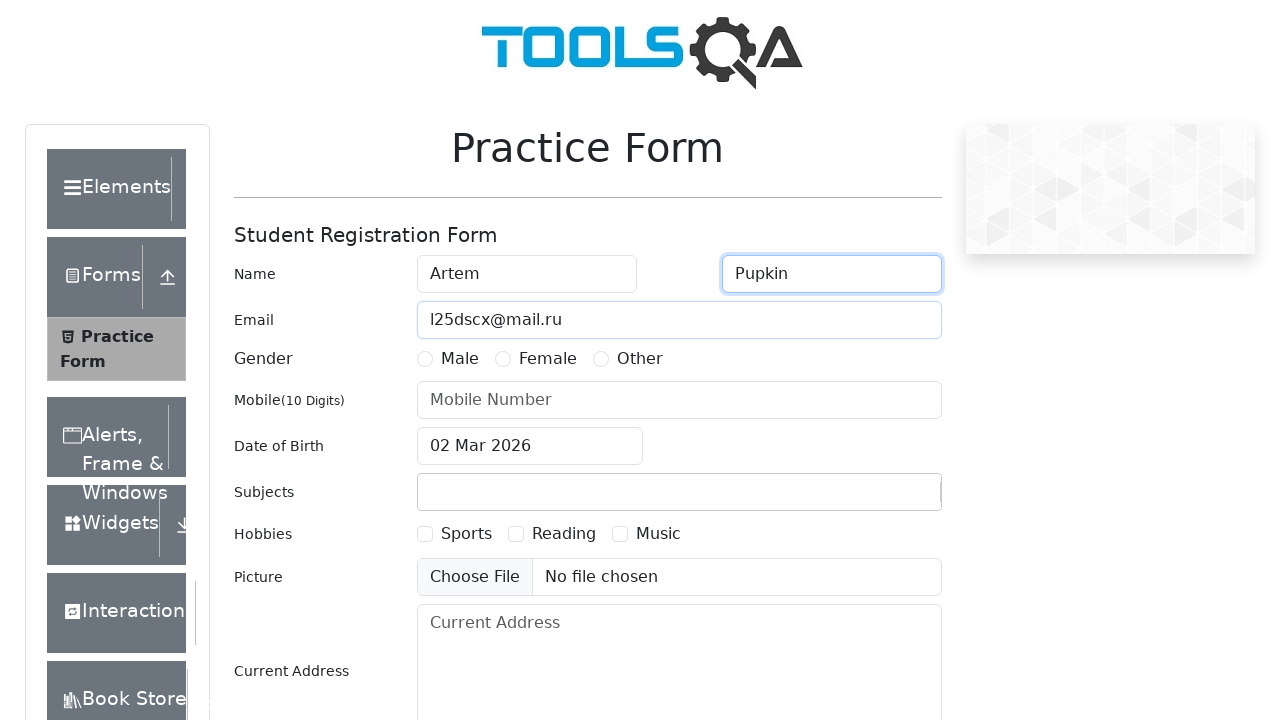

Selected Male gender option at (460, 359) on label[for='gender-radio-1']
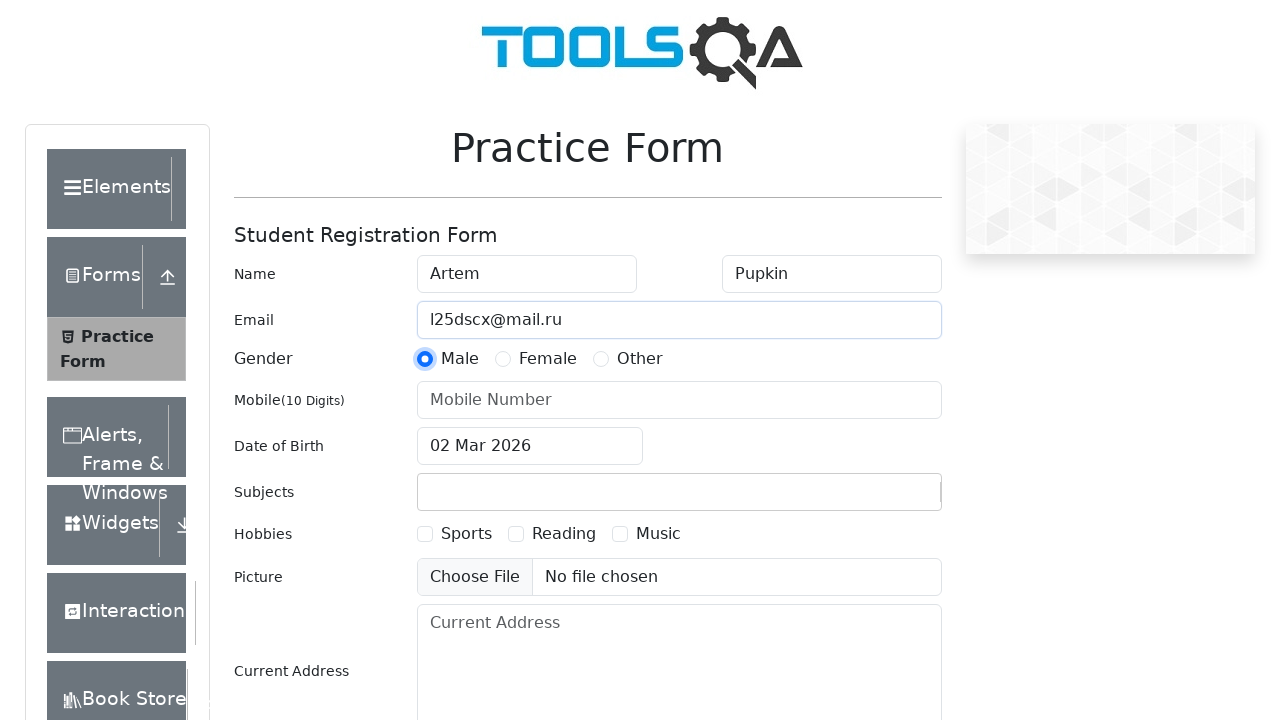

Filled phone number with '9333494066' on #userNumber
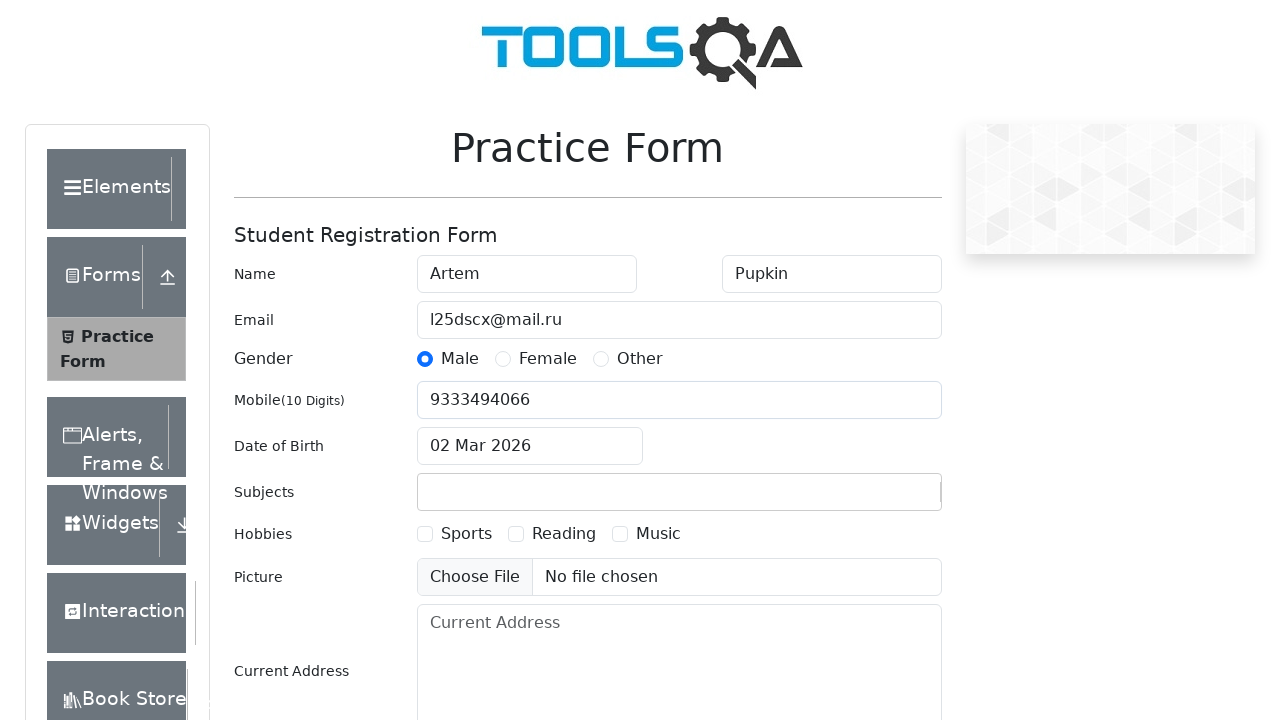

Clicked date of birth input to open date picker at (530, 446) on #dateOfBirthInput
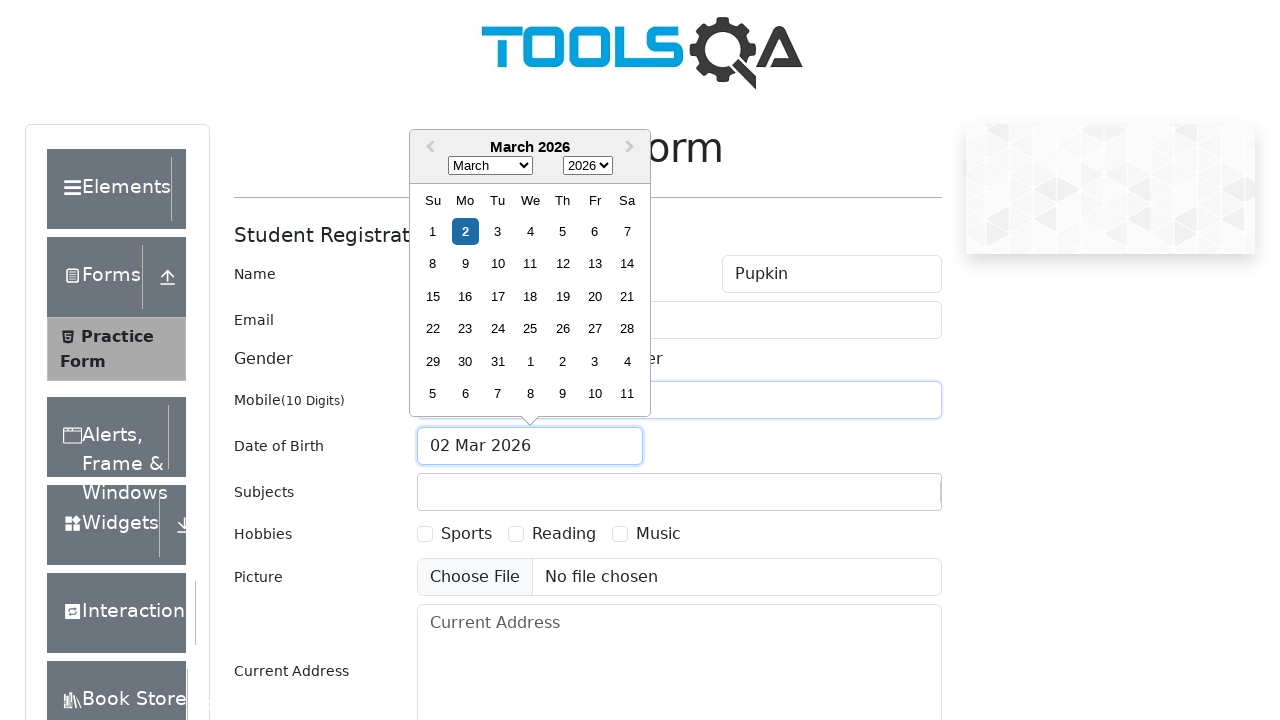

Selected July as birth month on .react-datepicker__month-select
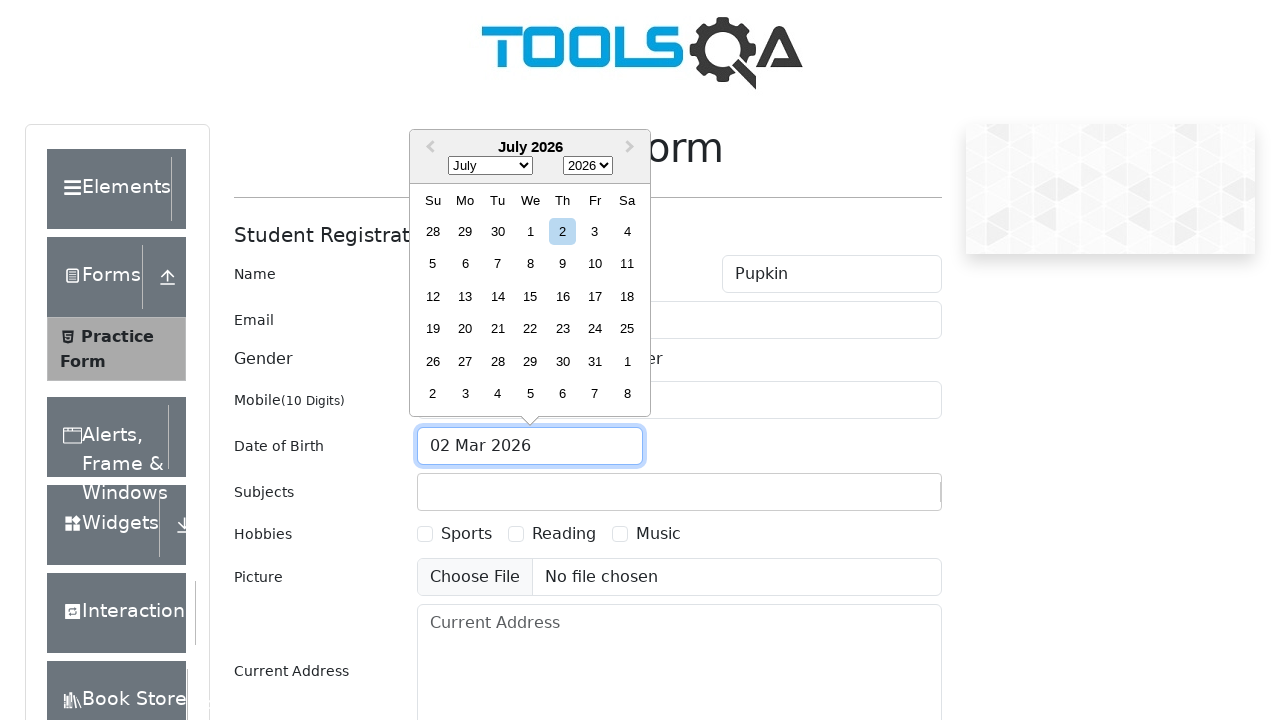

Selected 2025 as birth year on .react-datepicker__year-select
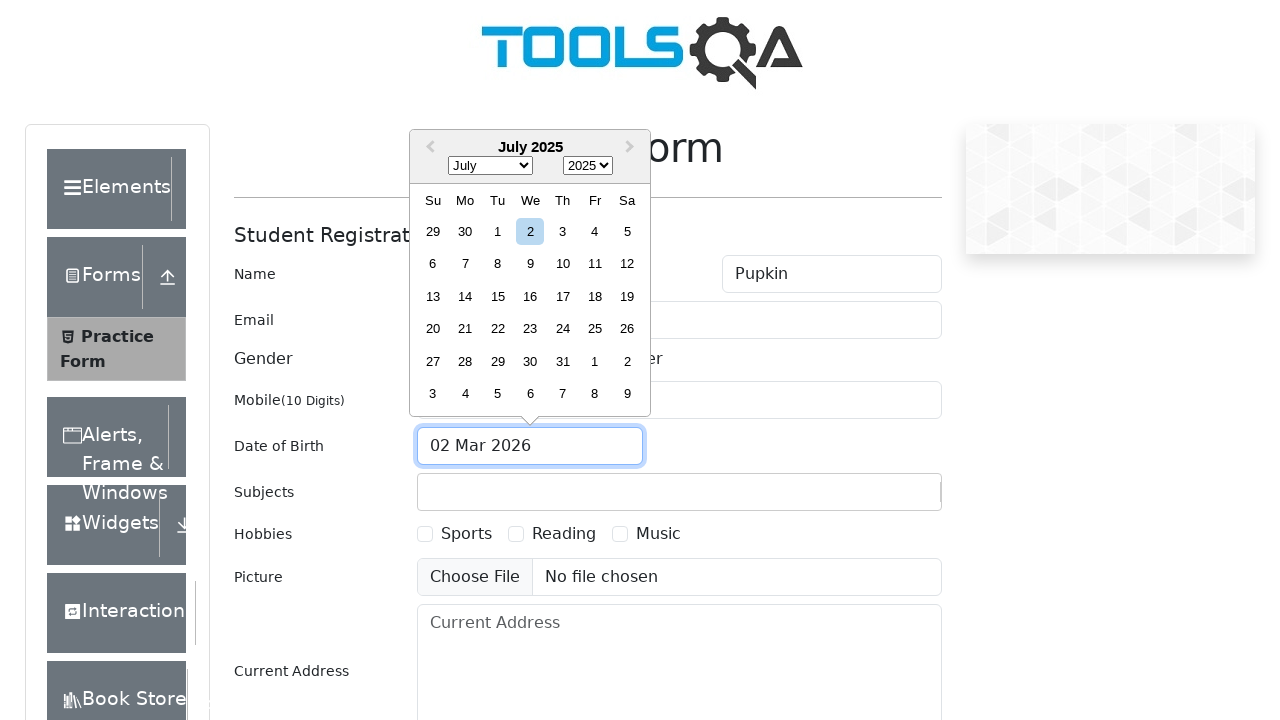

Selected 18th day of birth at (595, 296) on .react-datepicker__day--018
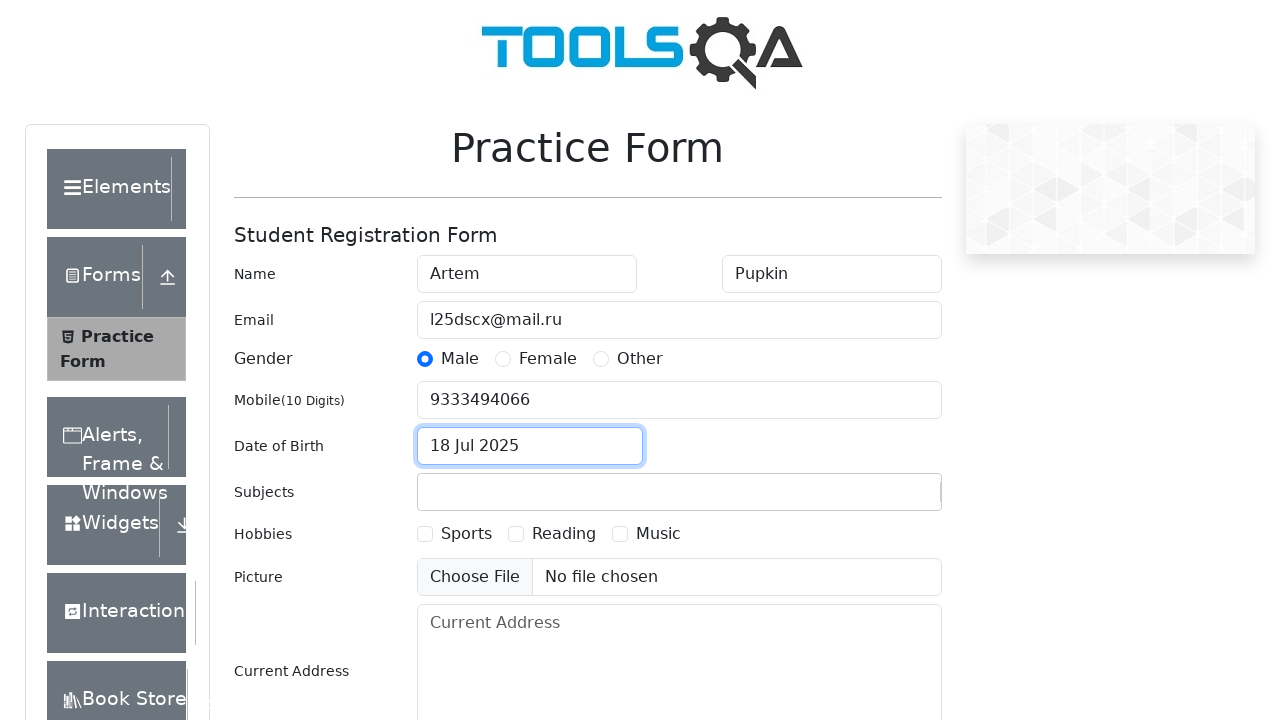

Typed 'Math' in subjects field on #subjectsInput
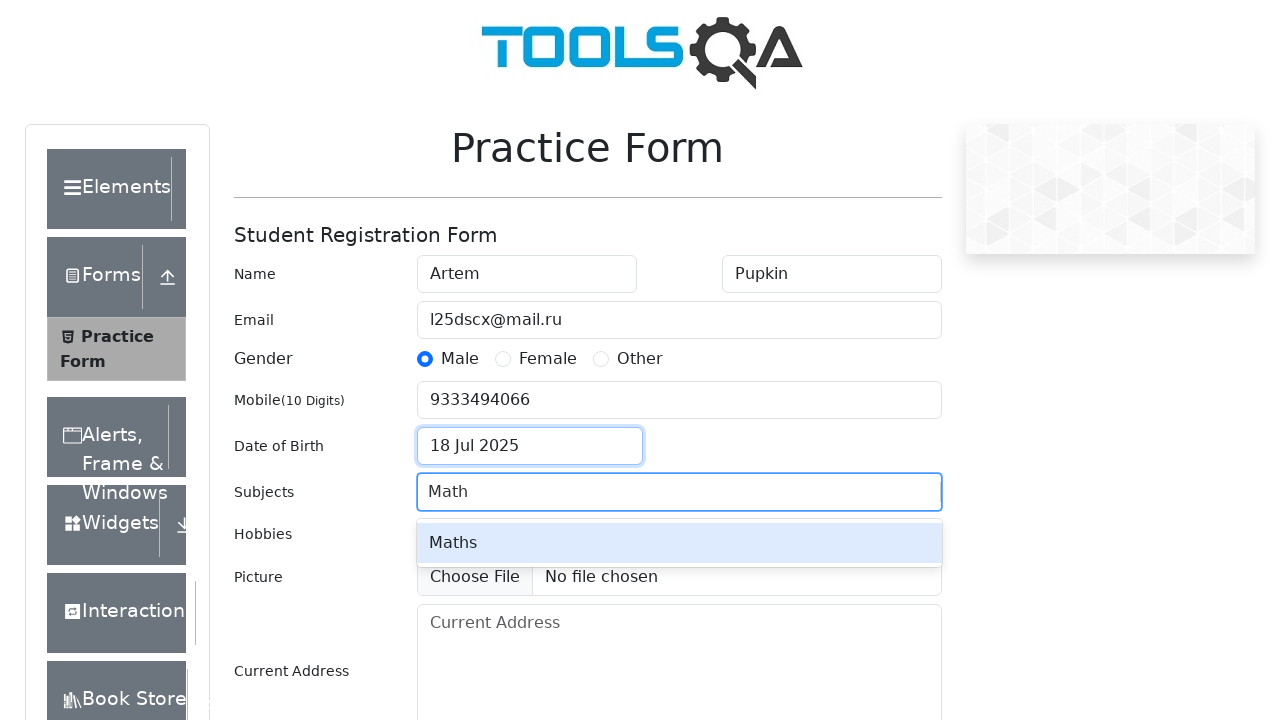

Selected 'Maths' from autocomplete dropdown at (679, 543) on .subjects-auto-complete__option:has-text('Maths')
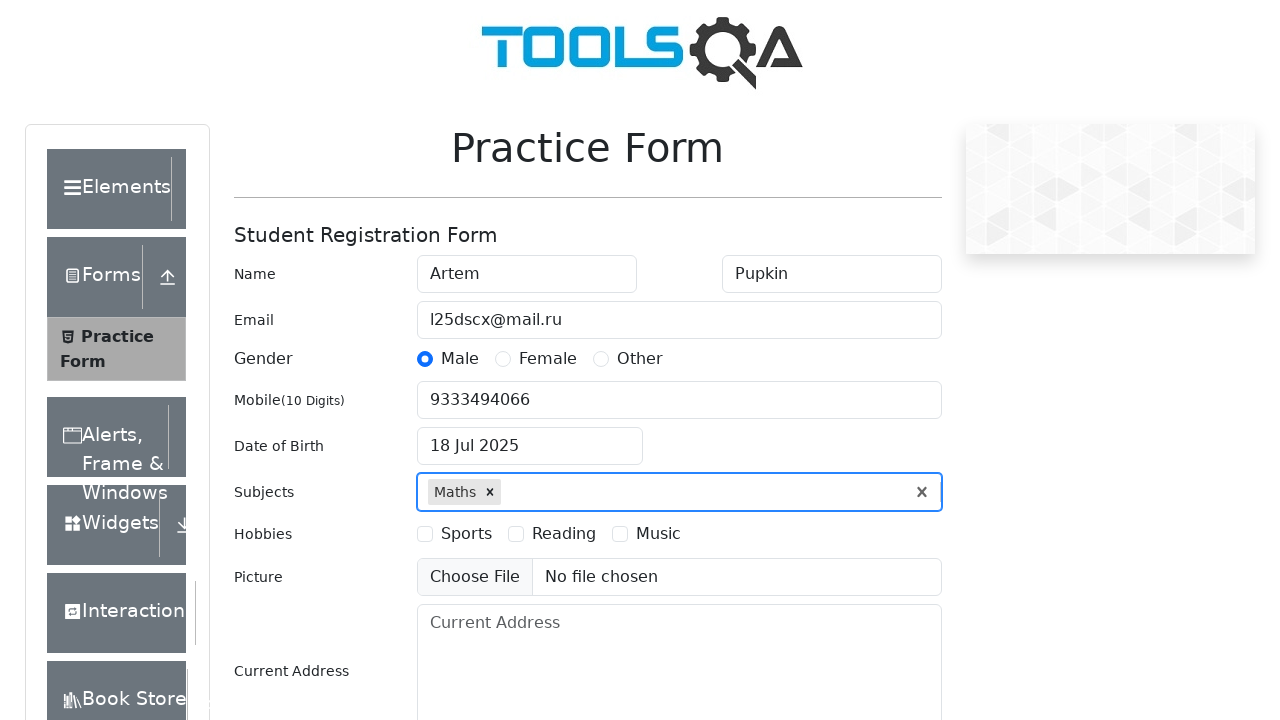

Typed 'Phy' in subjects field on #subjectsInput
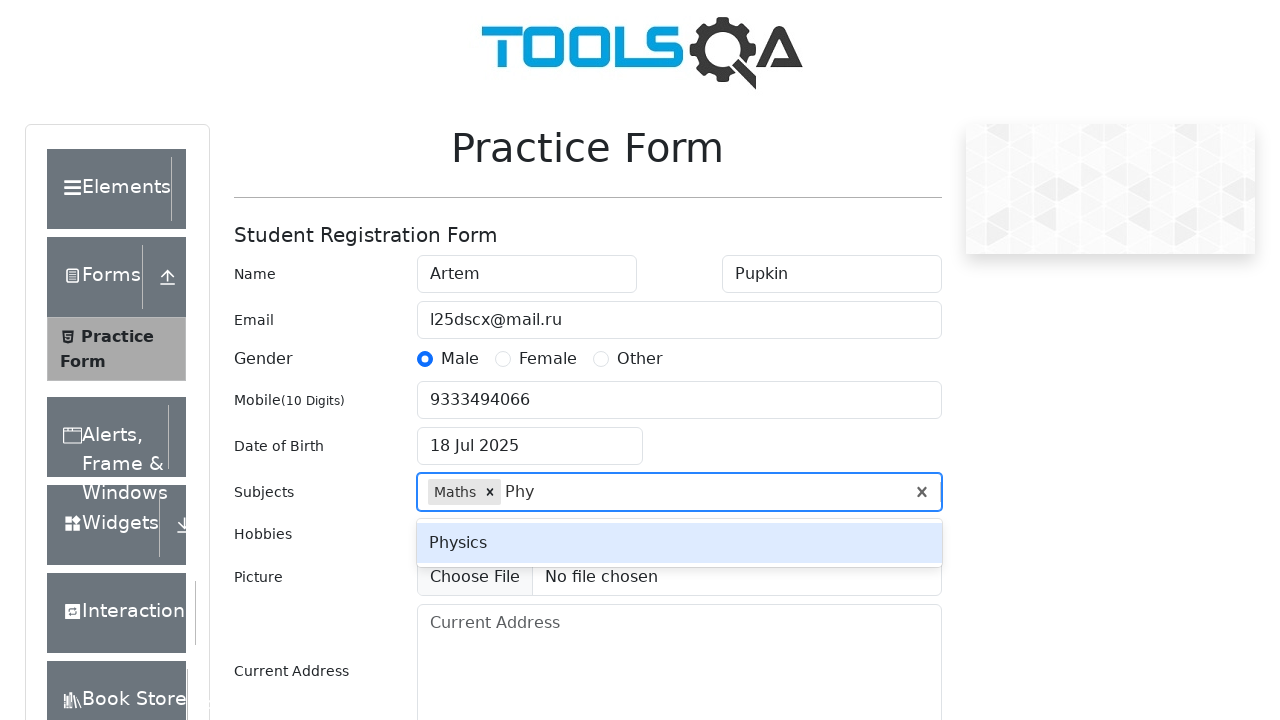

Selected 'Physics' from autocomplete dropdown at (679, 543) on .subjects-auto-complete__option:has-text('Physics')
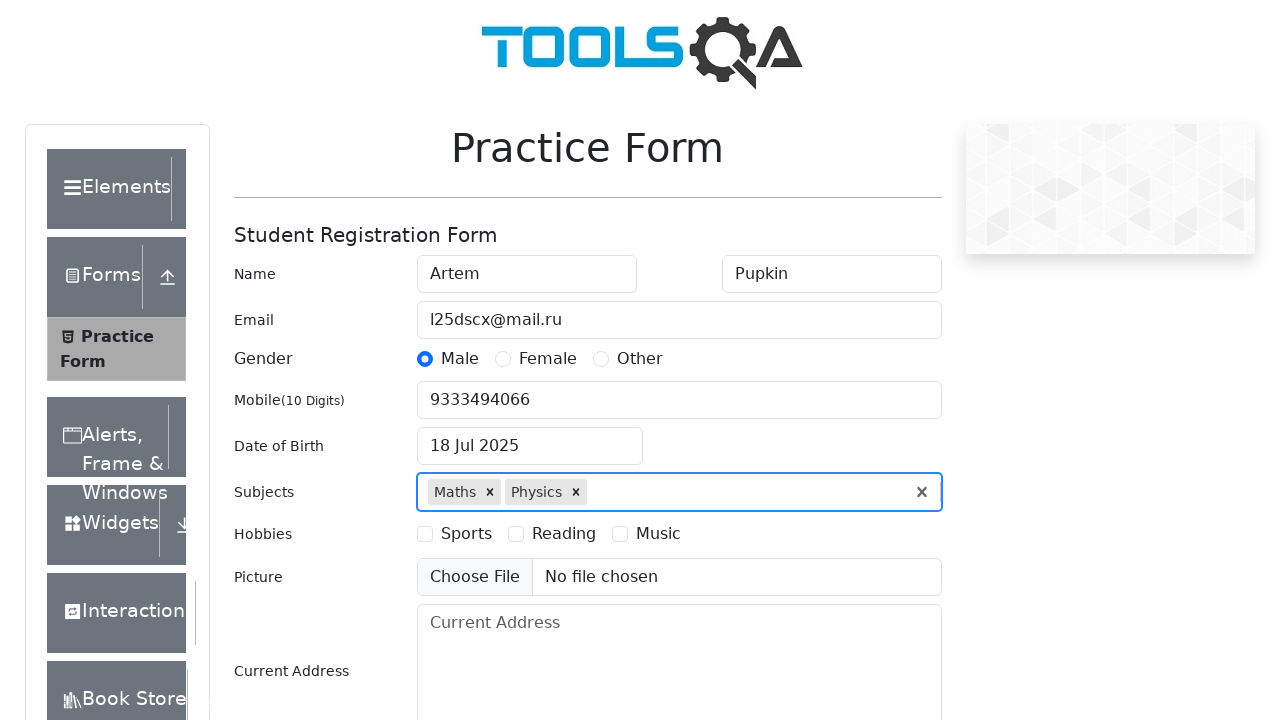

Typed 'Eng' in subjects field on #subjectsInput
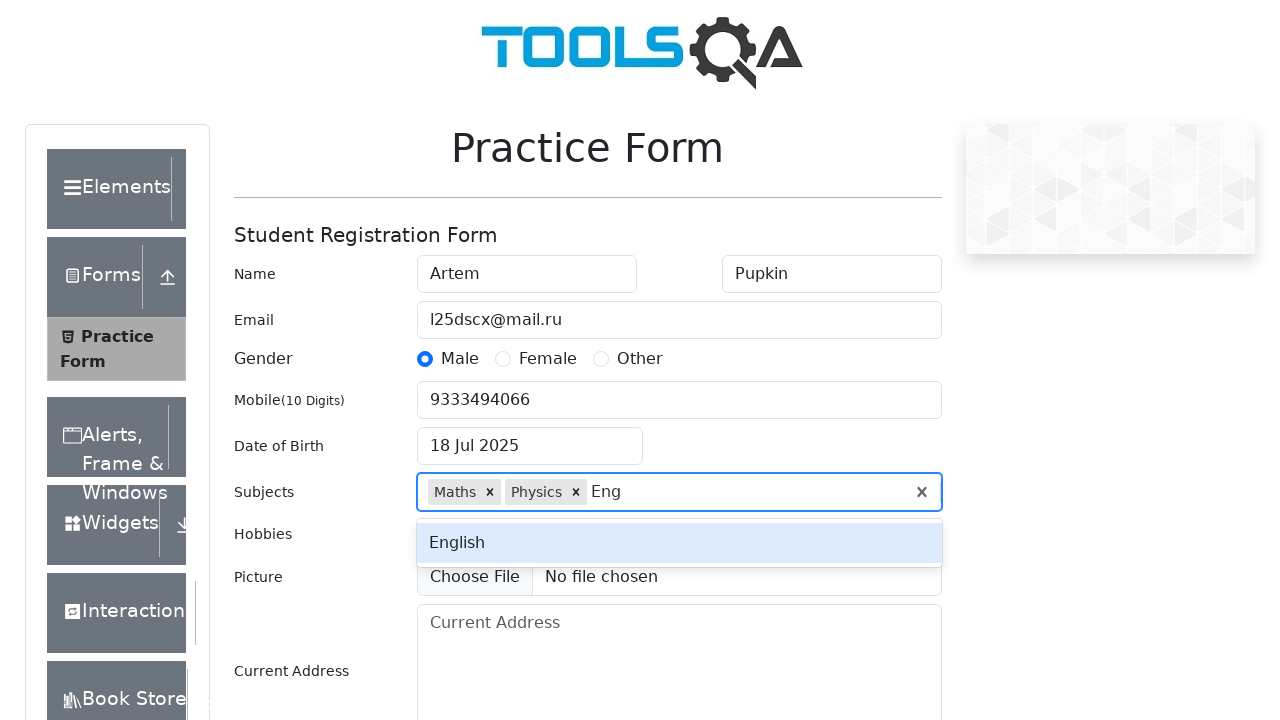

Selected 'English' from autocomplete dropdown at (679, 543) on .subjects-auto-complete__option:has-text('English')
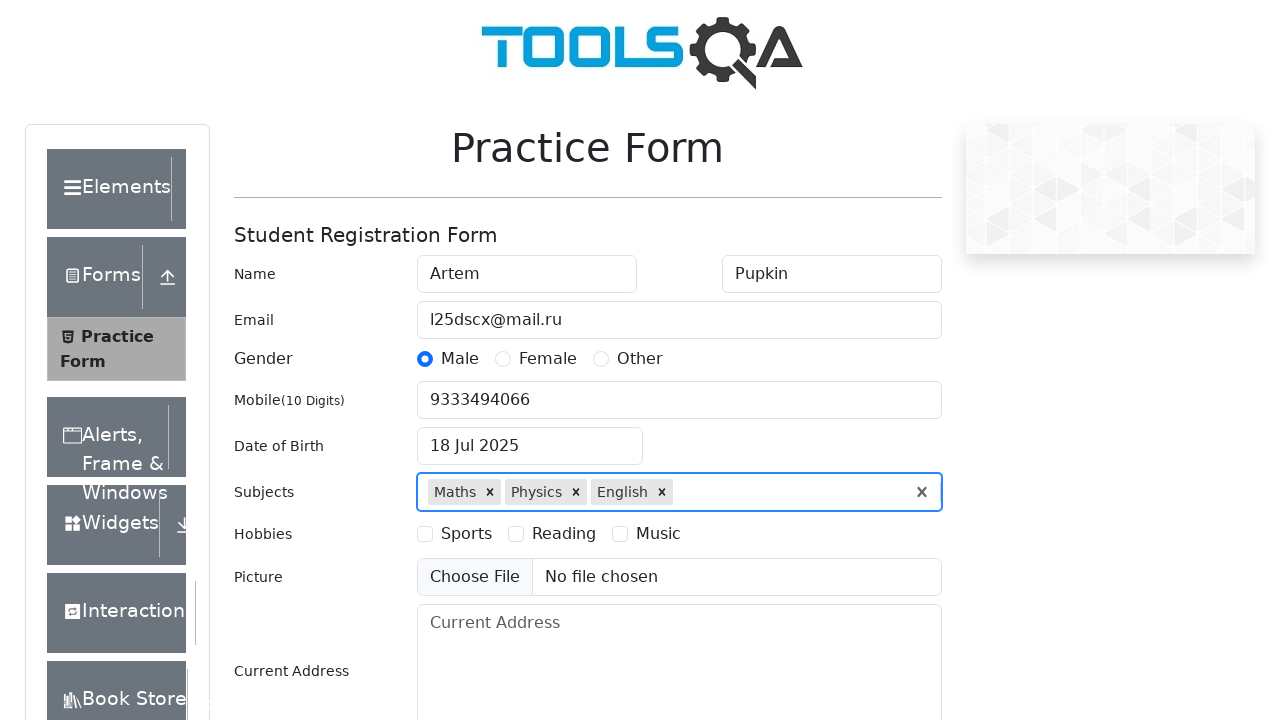

Selected 'Sports' hobby checkbox at (466, 534) on #hobbiesWrapper >> text=Sports
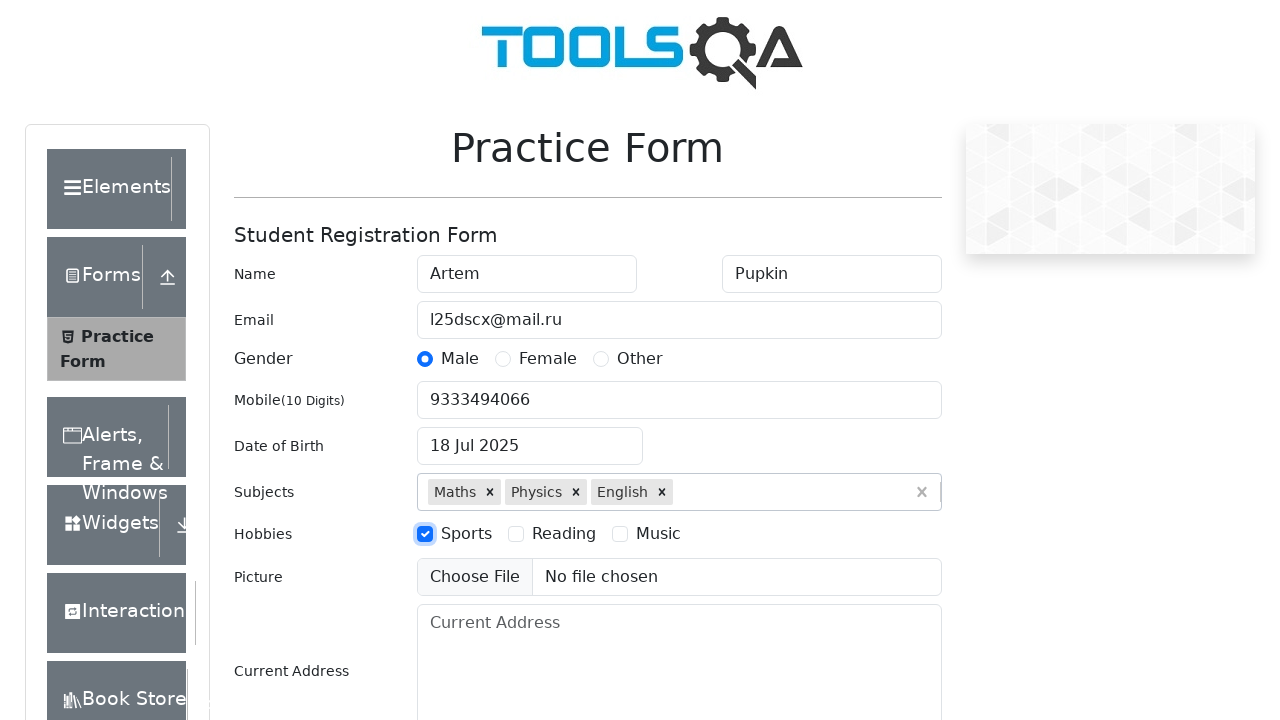

Selected 'Music' hobby checkbox at (658, 534) on #hobbiesWrapper >> text=Music
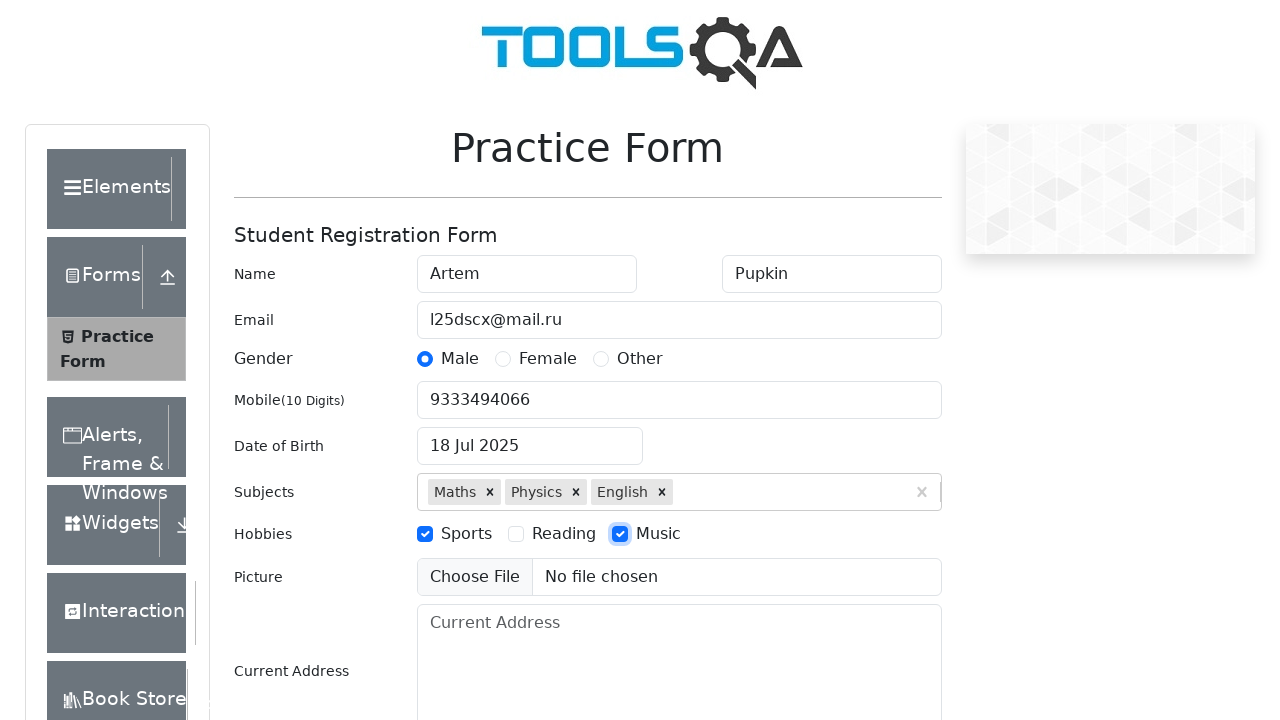

Scrolled address field into view
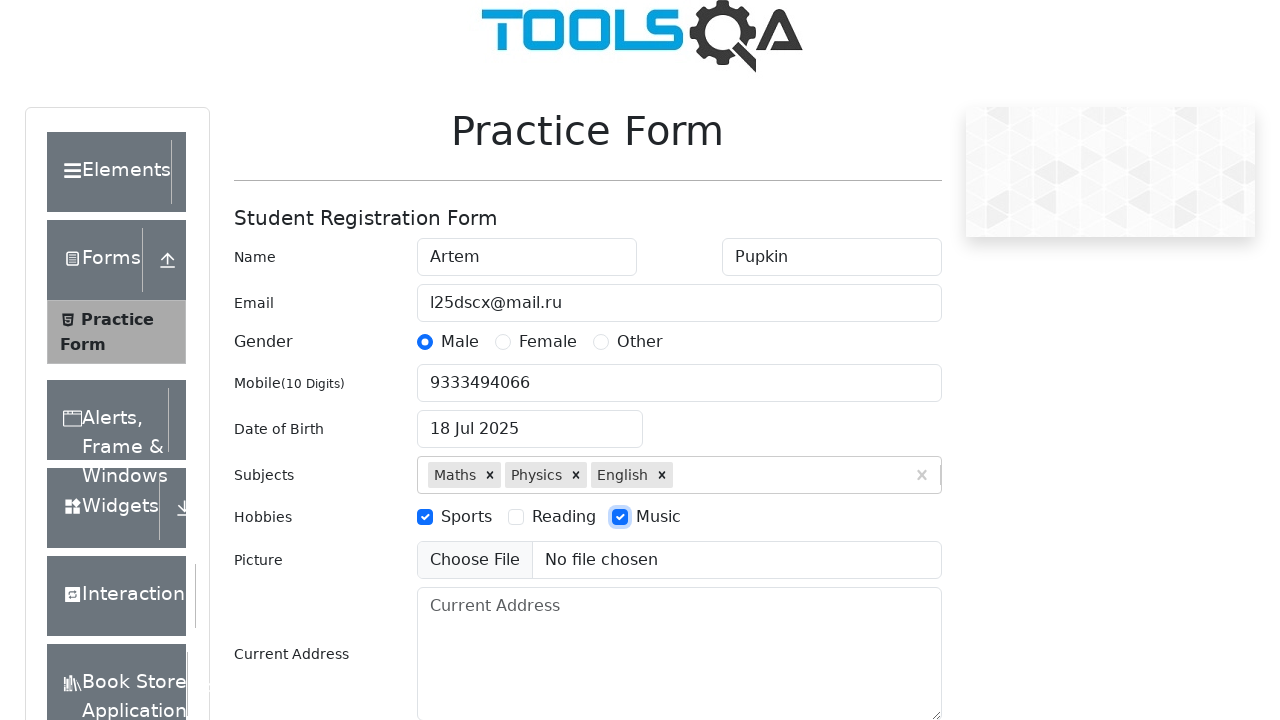

Filled current address with 'Russia, SPB' on #currentAddress
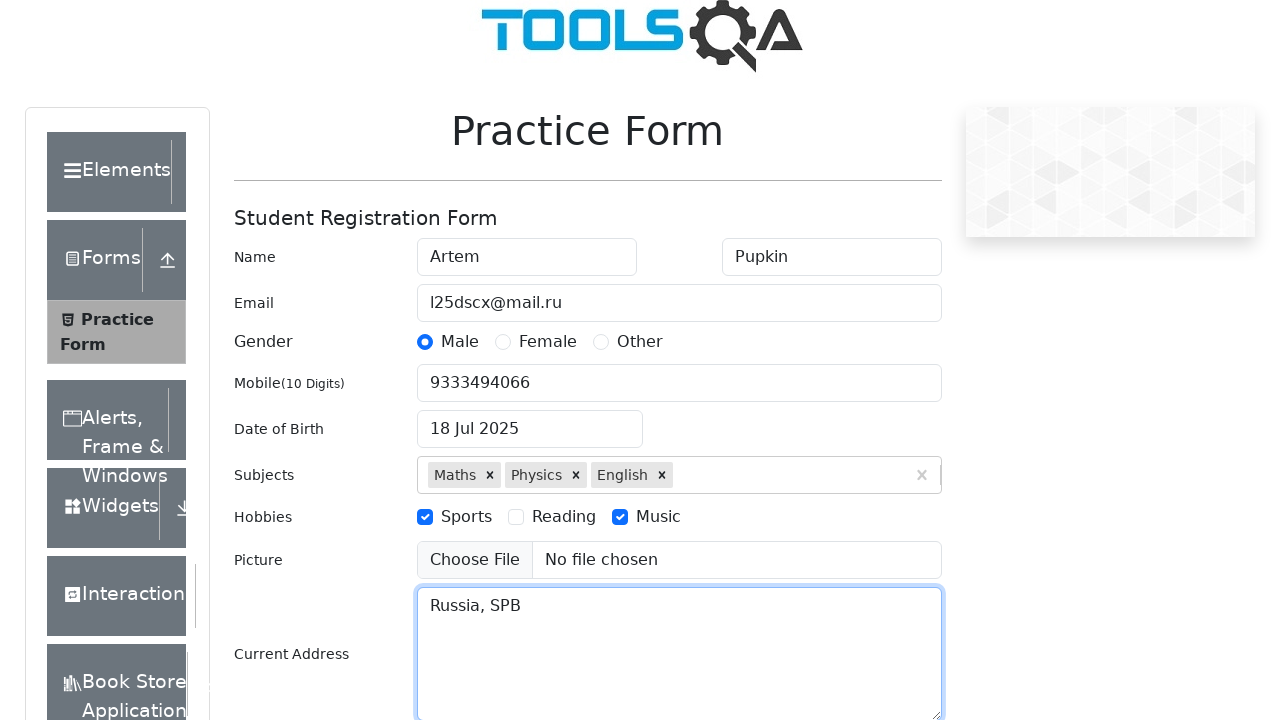

Typed 'NCR' in state selection field on #react-select-3-input
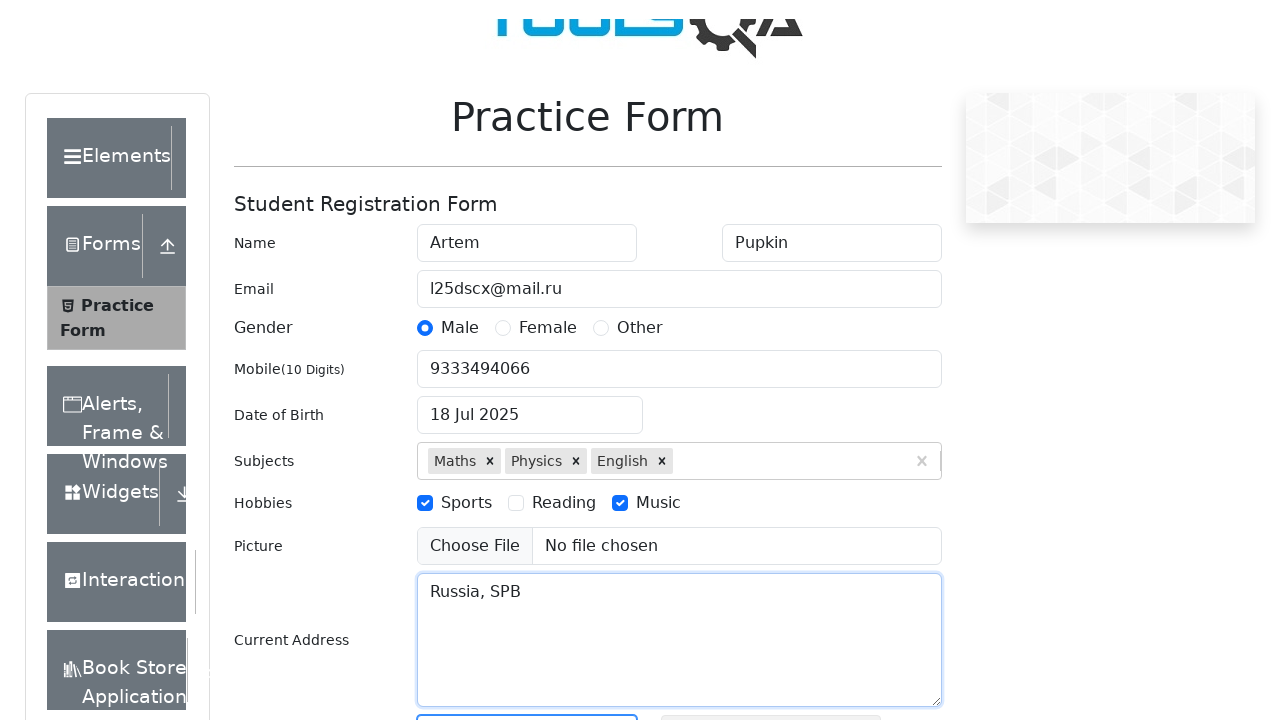

Pressed Enter to select NCR state on #react-select-3-input
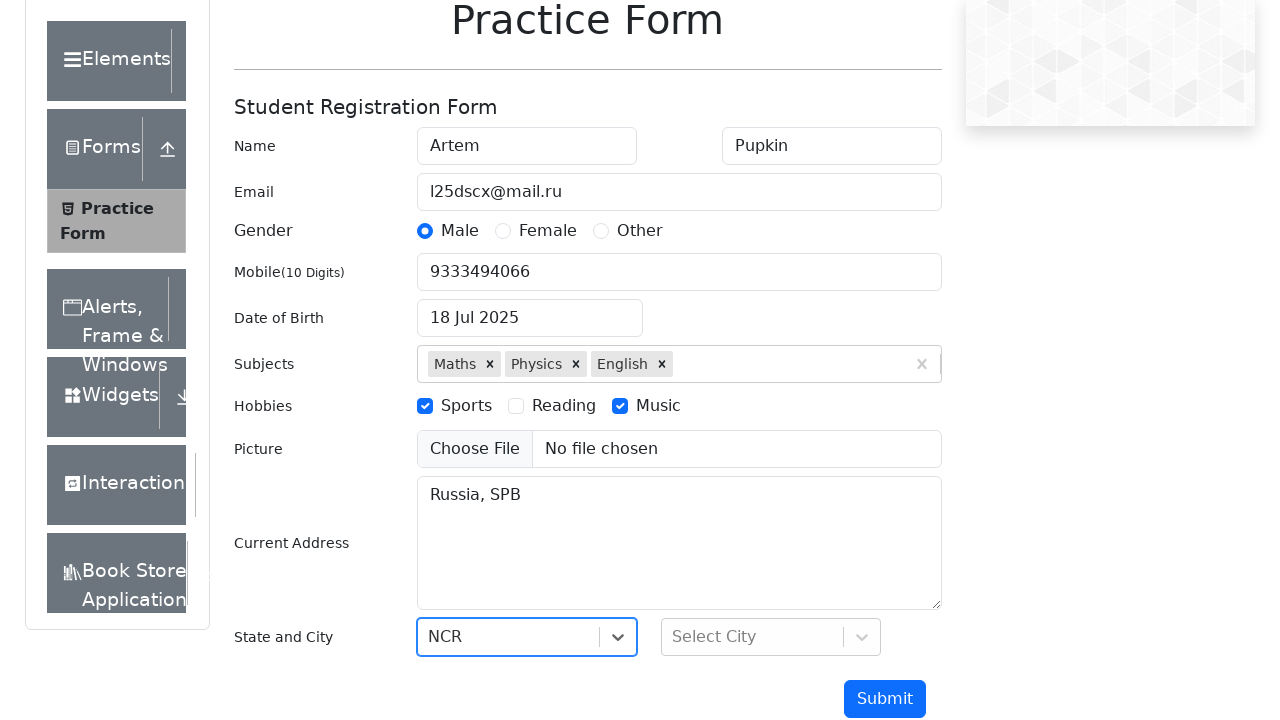

Typed 'Delhi' in city selection field on #react-select-4-input
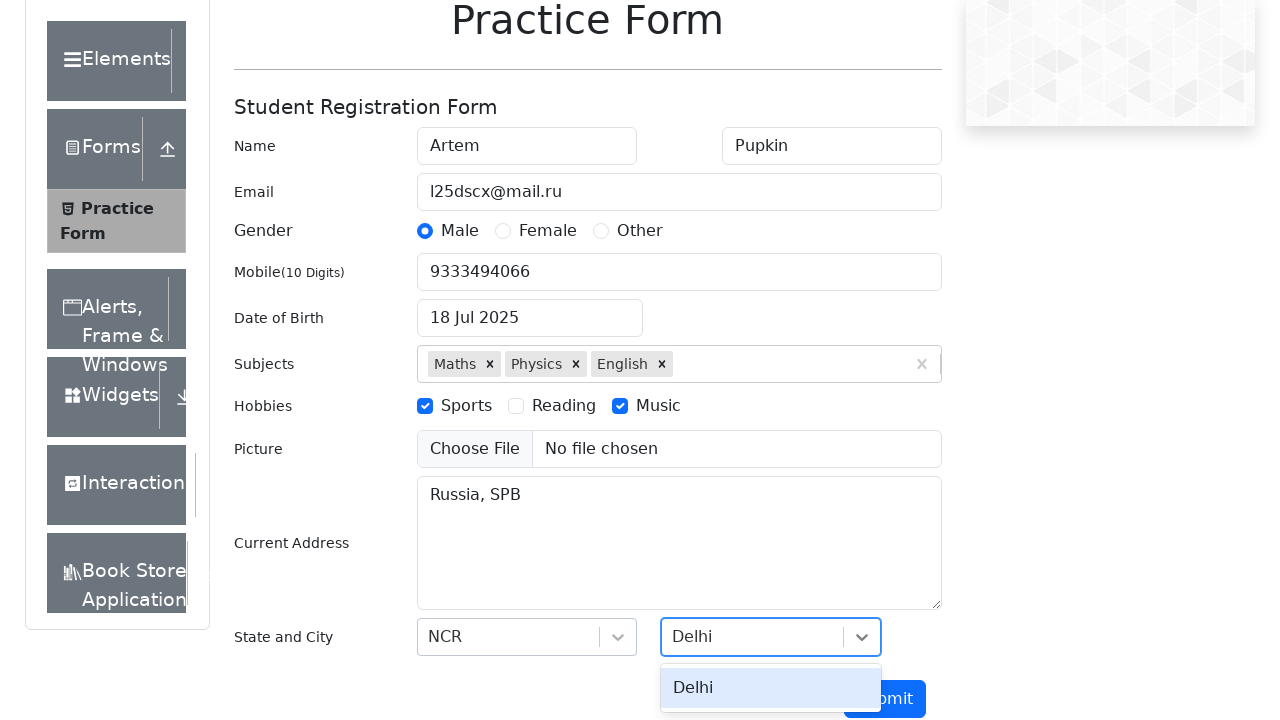

Pressed Enter to select Delhi city on #react-select-4-input
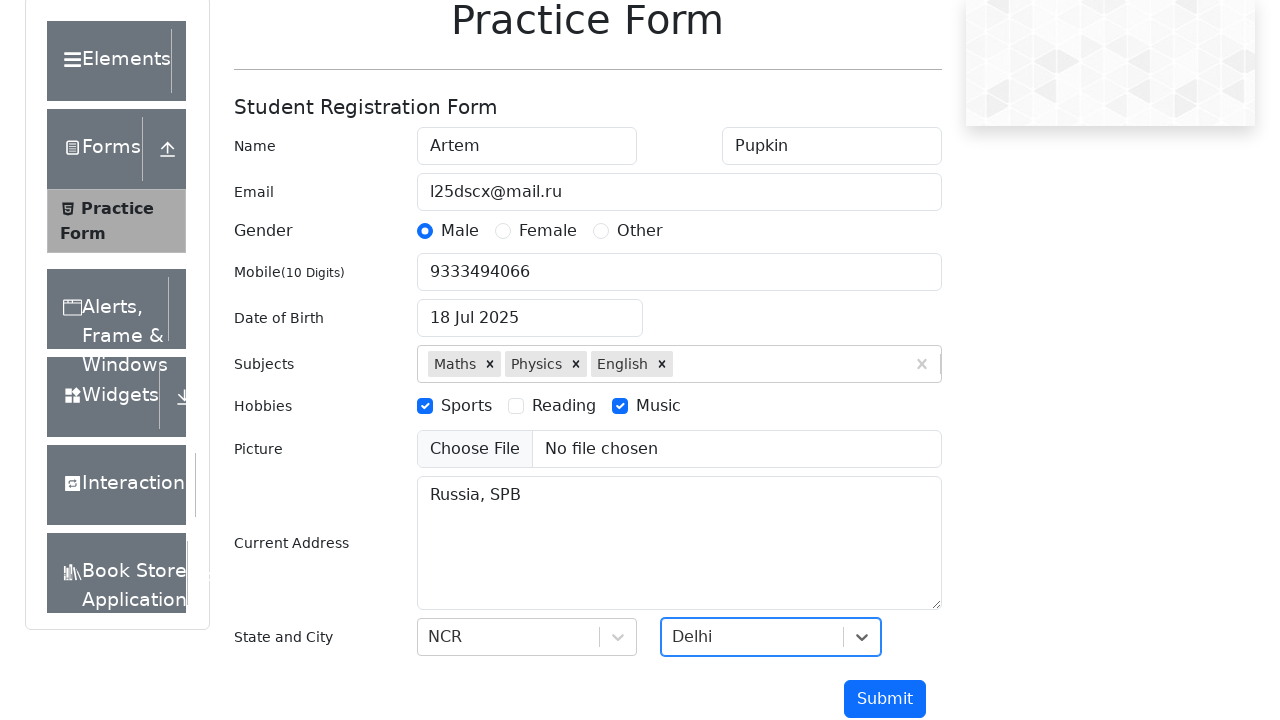

Submitted the registration form on #submit
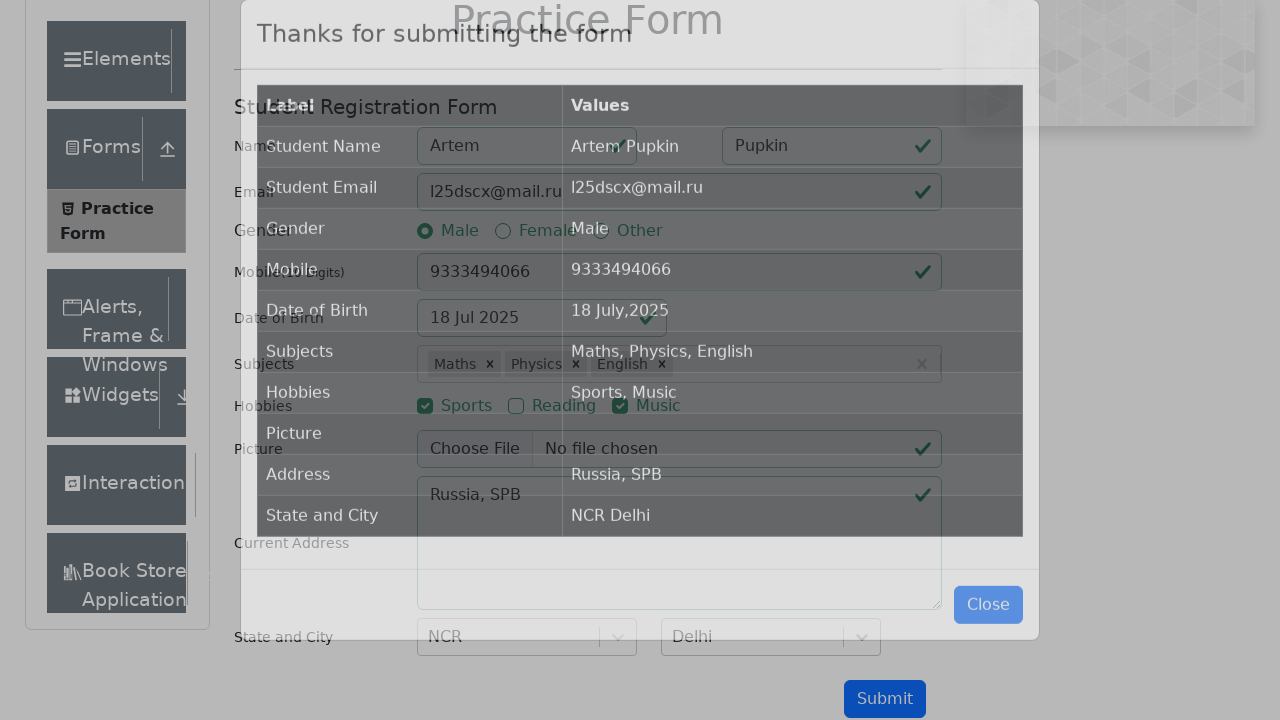

Waited for results table to appear
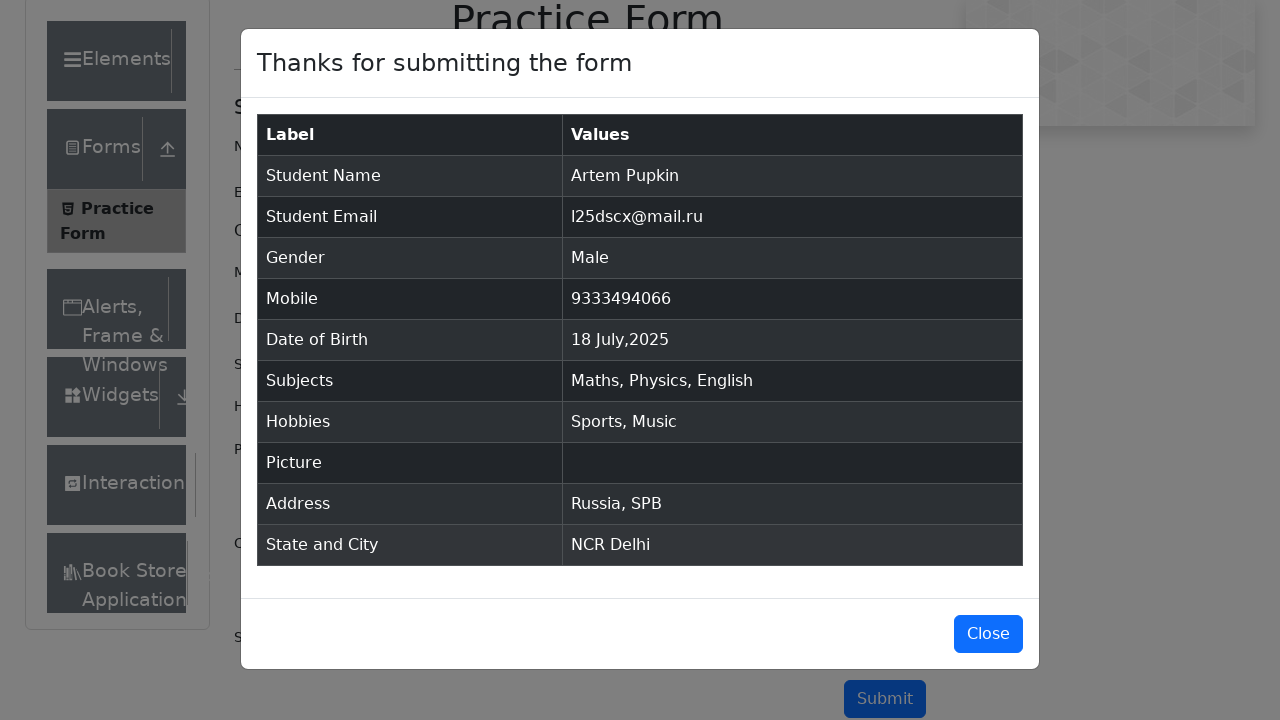

Retrieved results table content
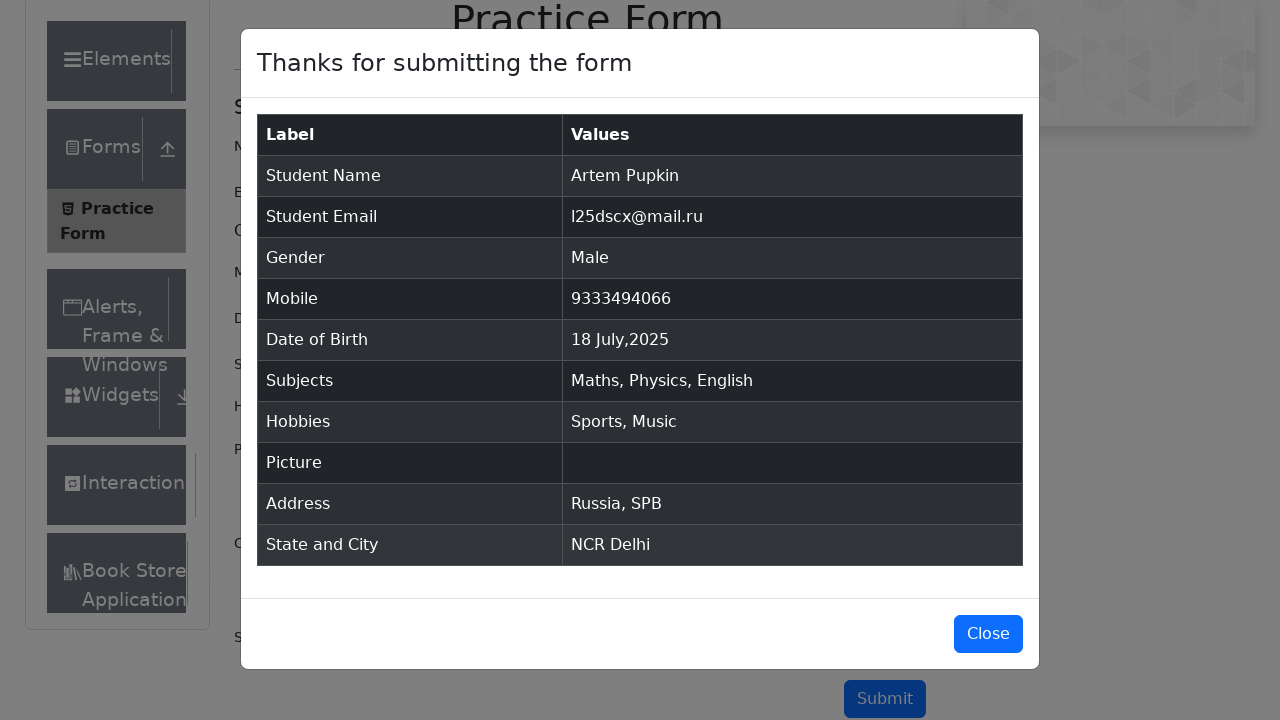

Verified full name 'Artem Pupkin' in results
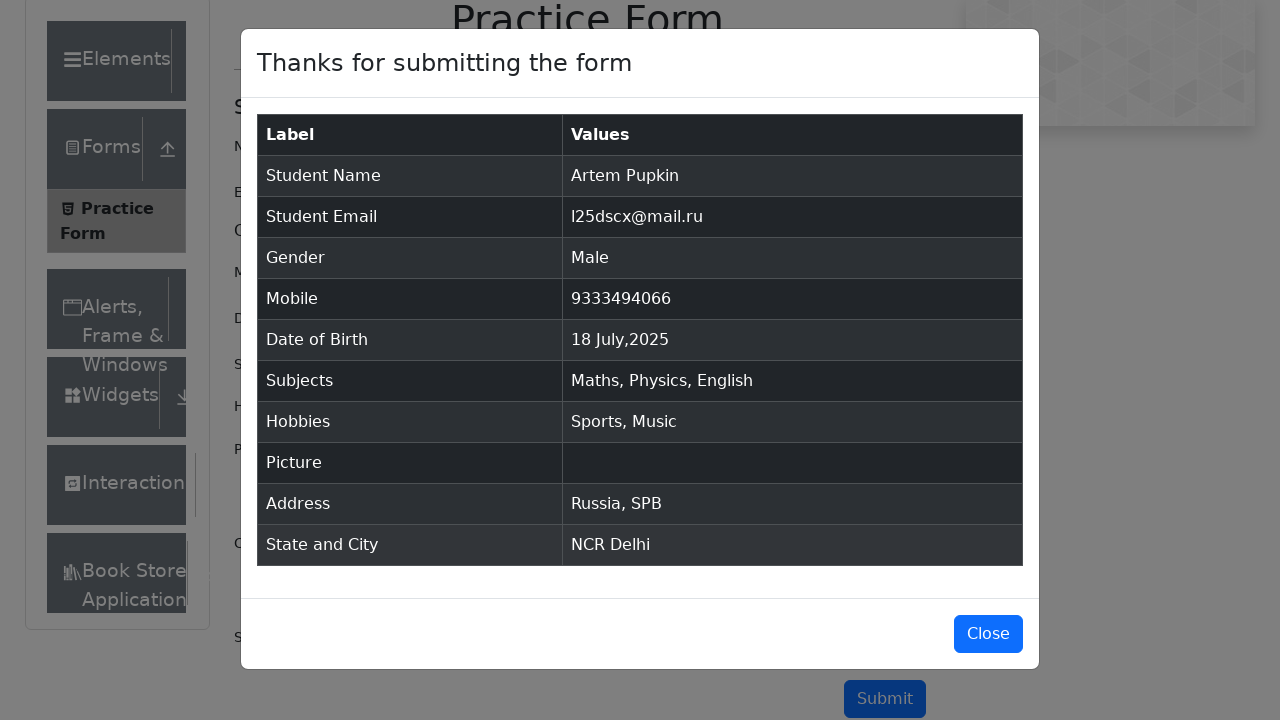

Verified email 'l25dscx@mail.ru' in results
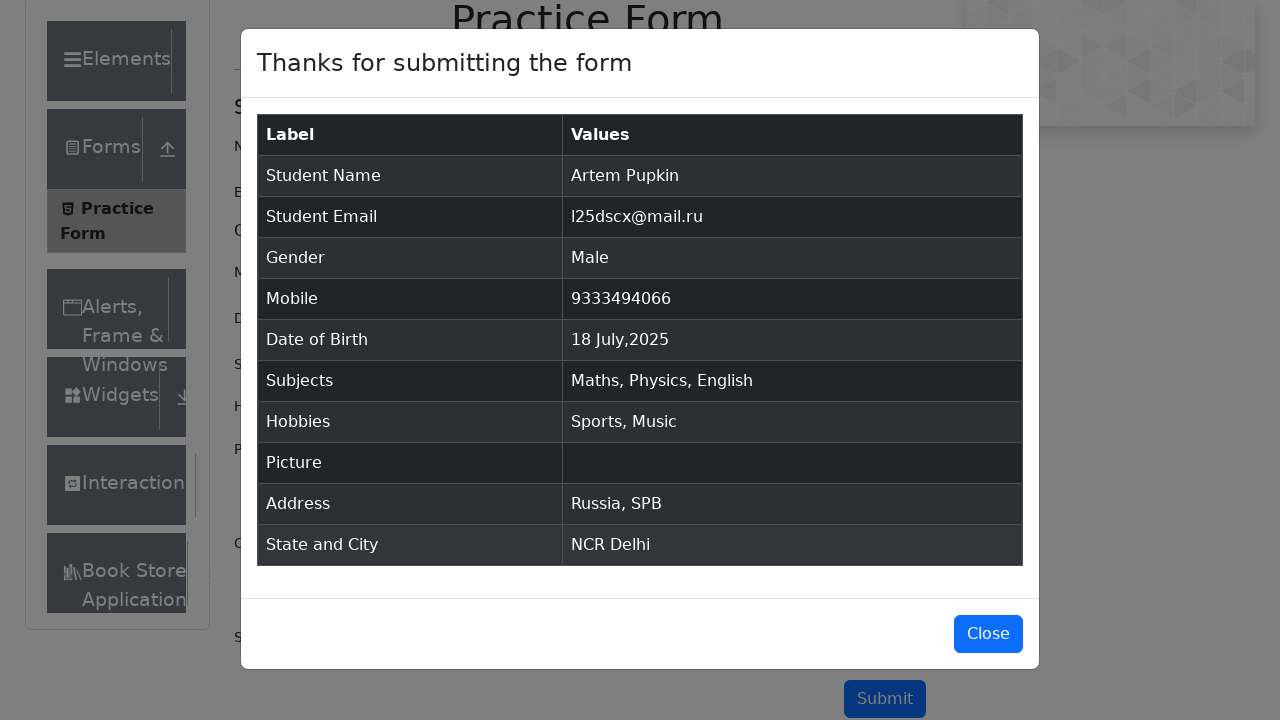

Verified gender 'Male' in results
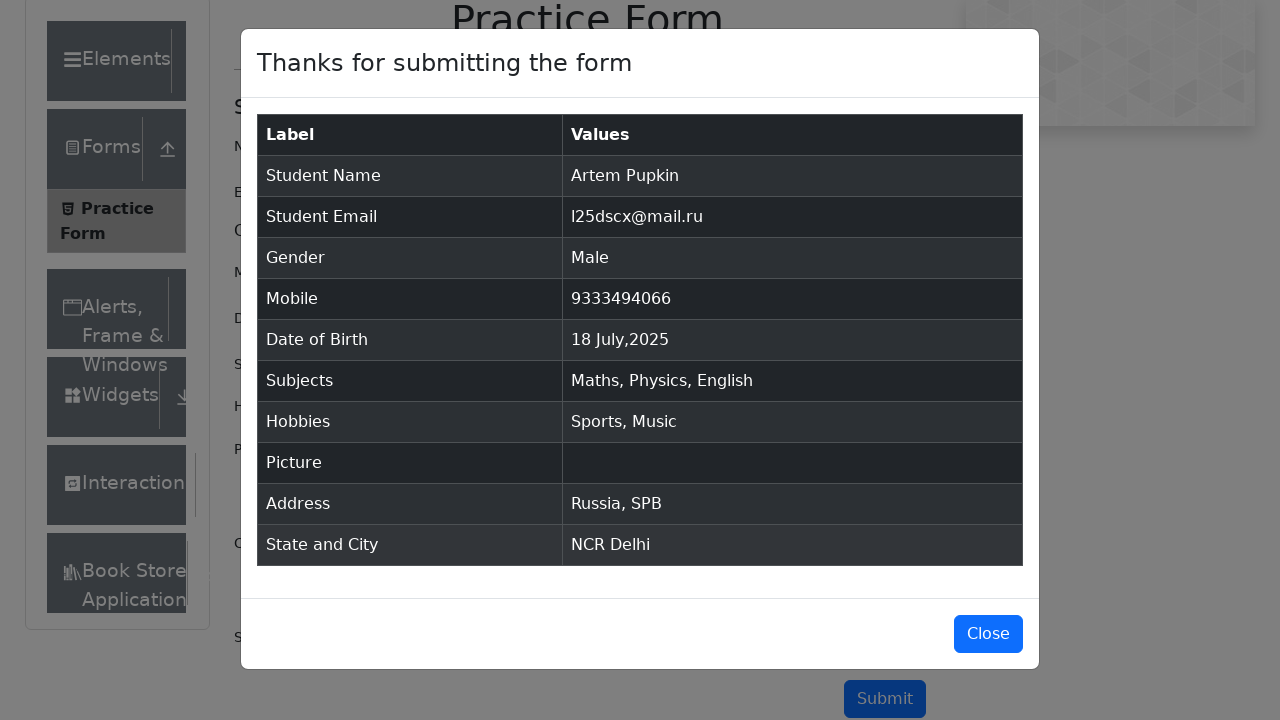

Verified phone number '9333494066' in results
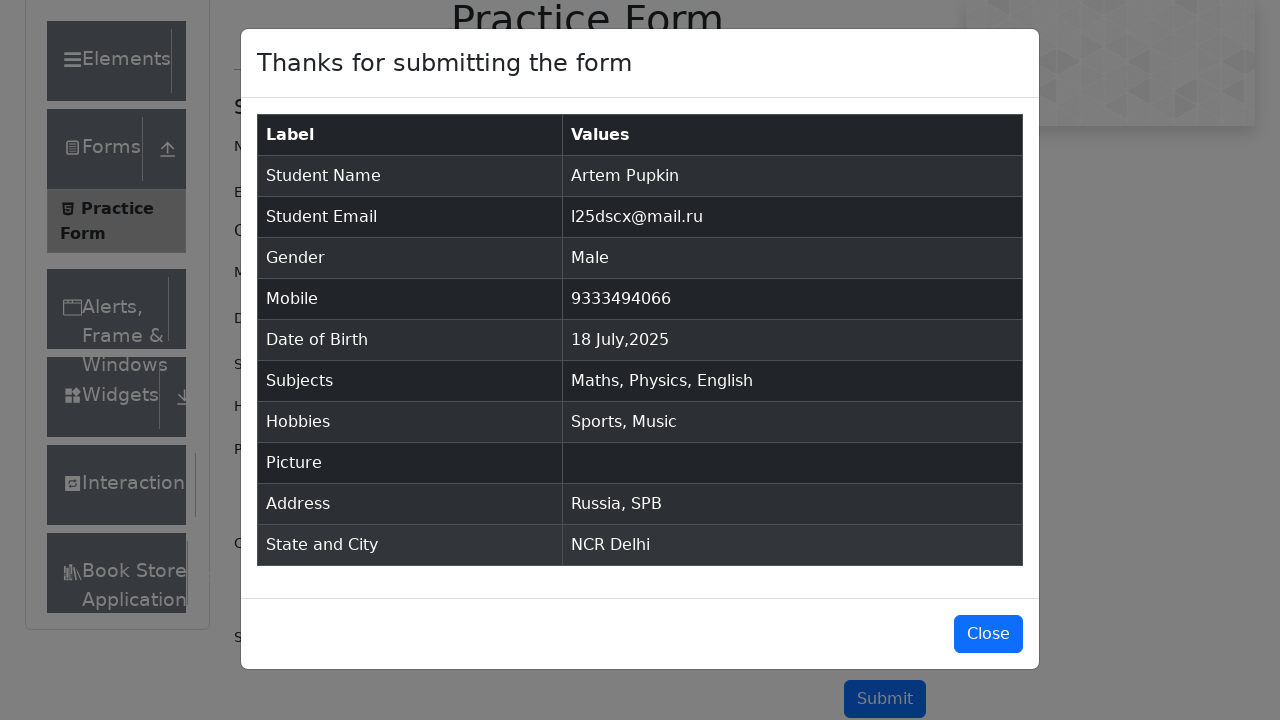

Verified date of birth '18 July,2025' in results
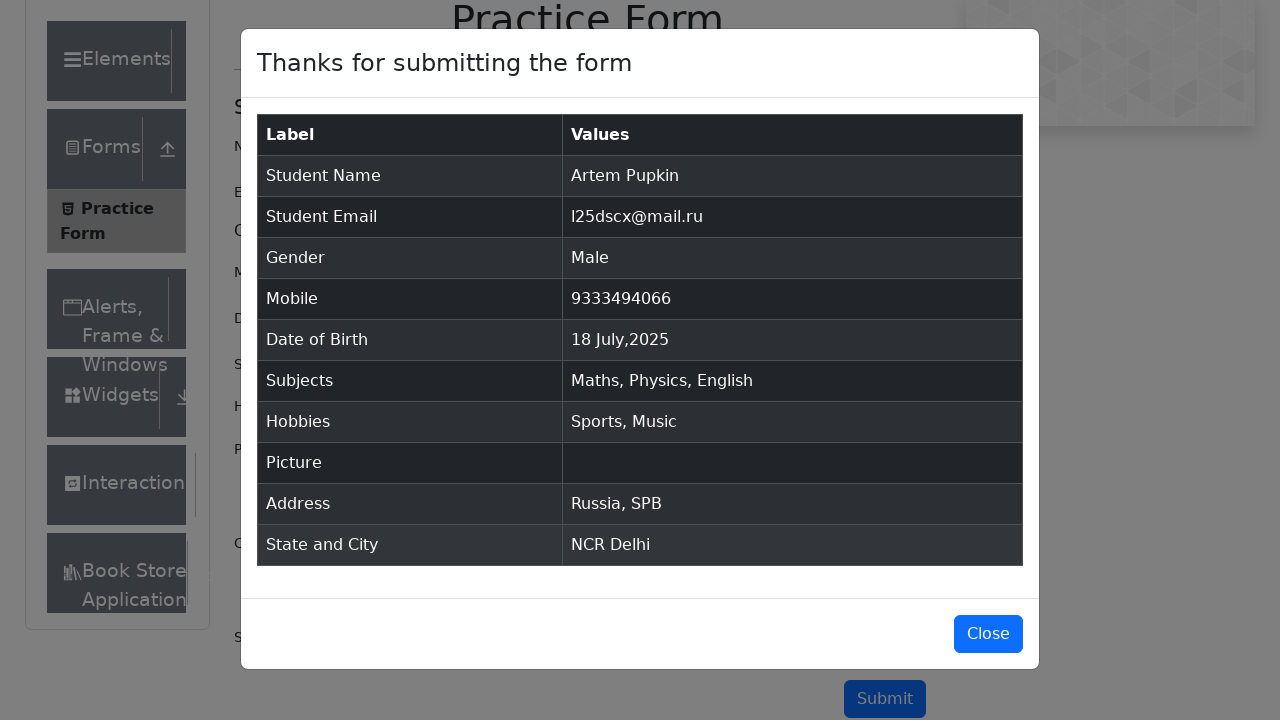

Verified subjects 'Maths, Physics, English' in results
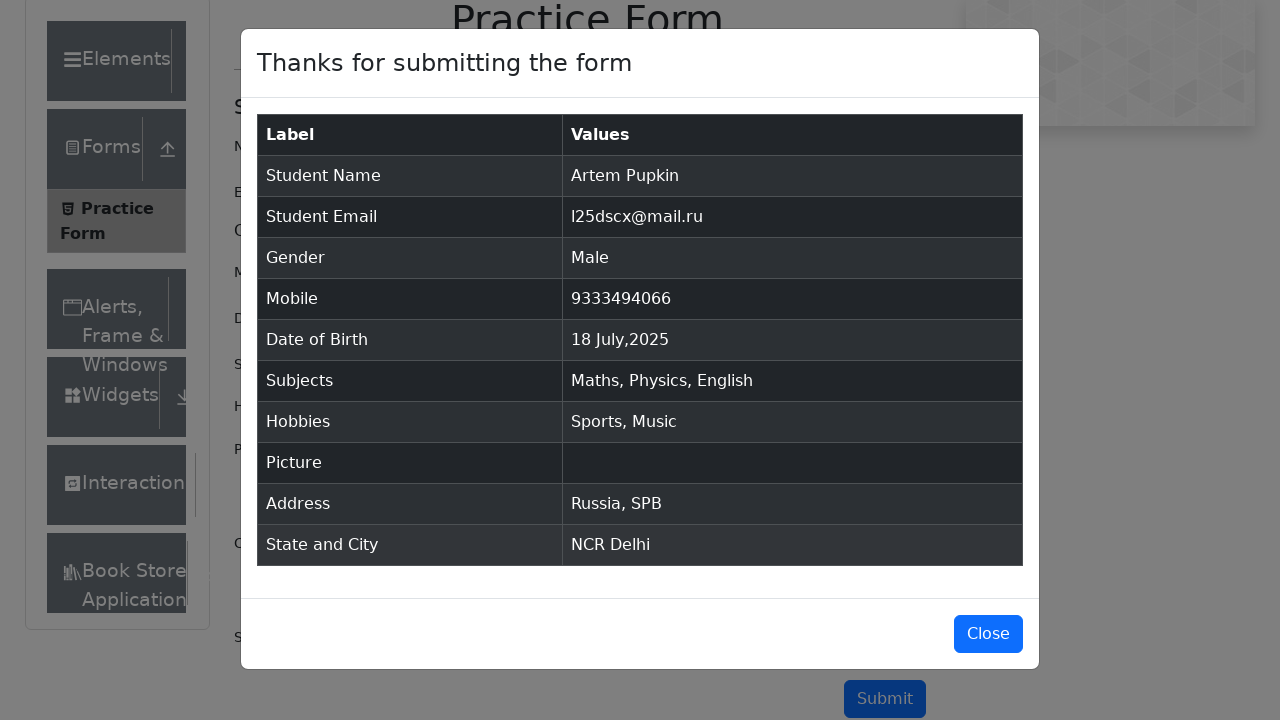

Verified hobbies 'Sports, Music' in results
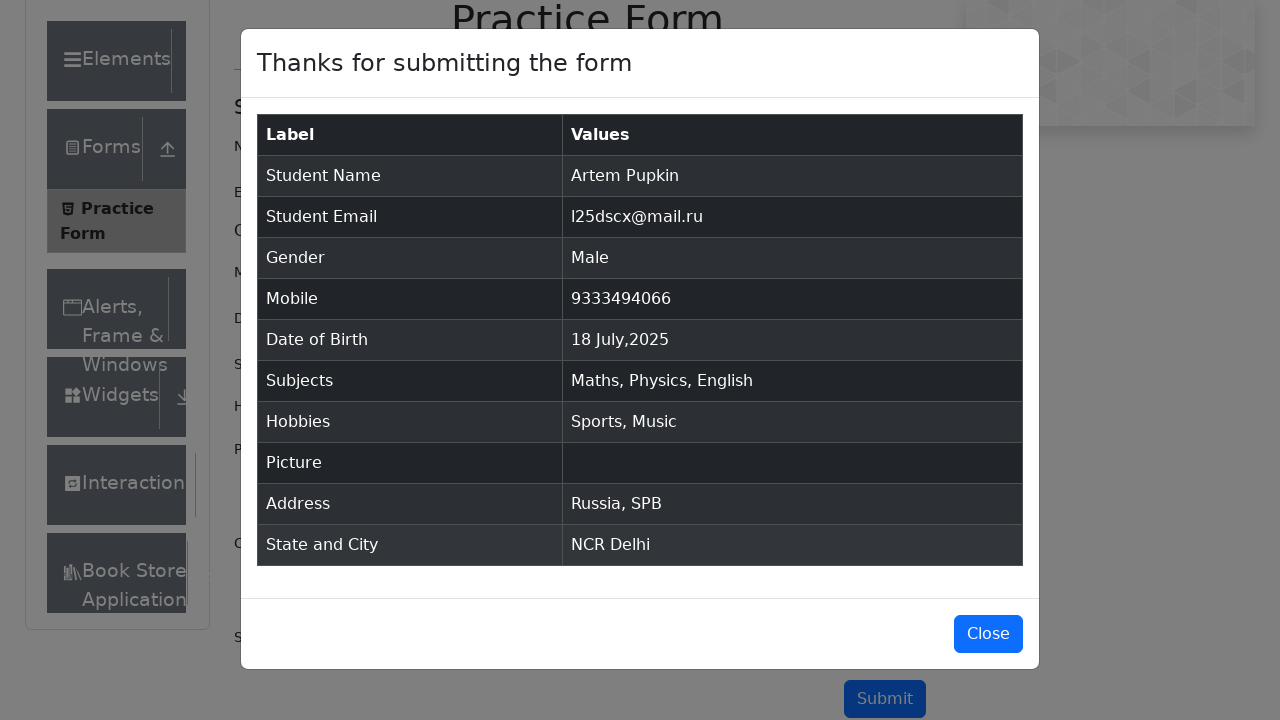

Verified address 'Russia, SPB' in results
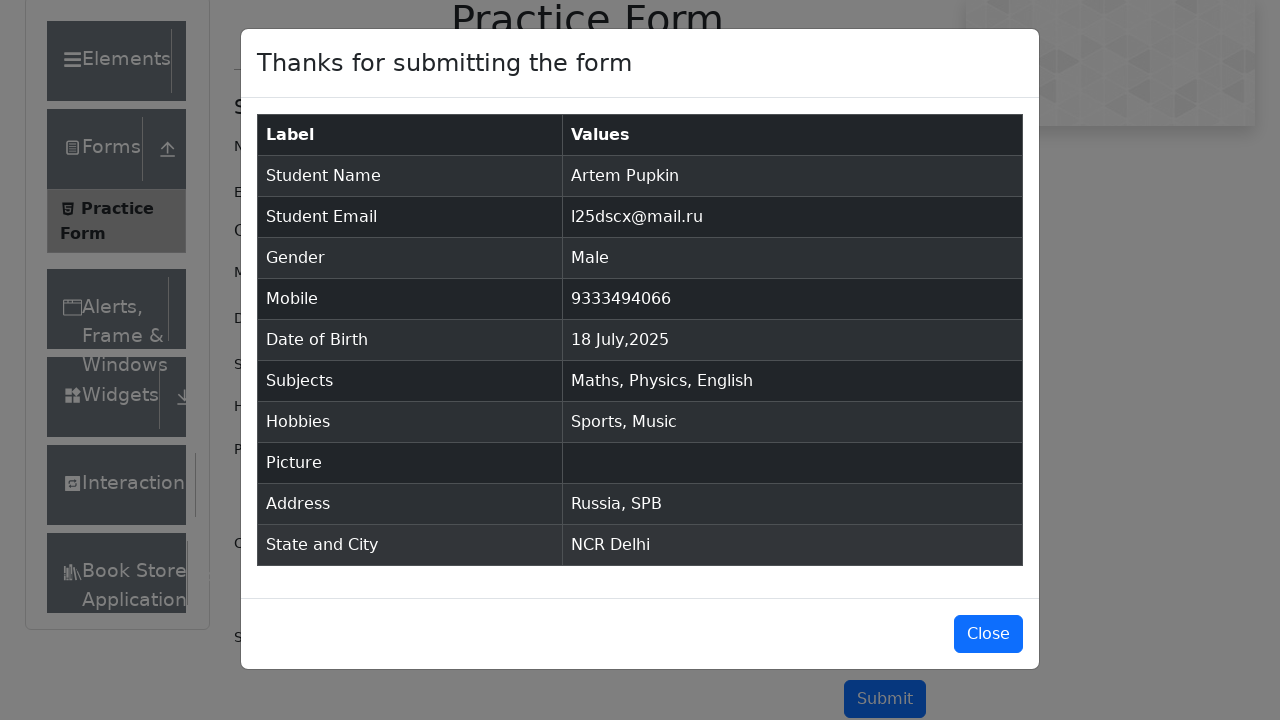

Verified state and city 'NCR Delhi' in results
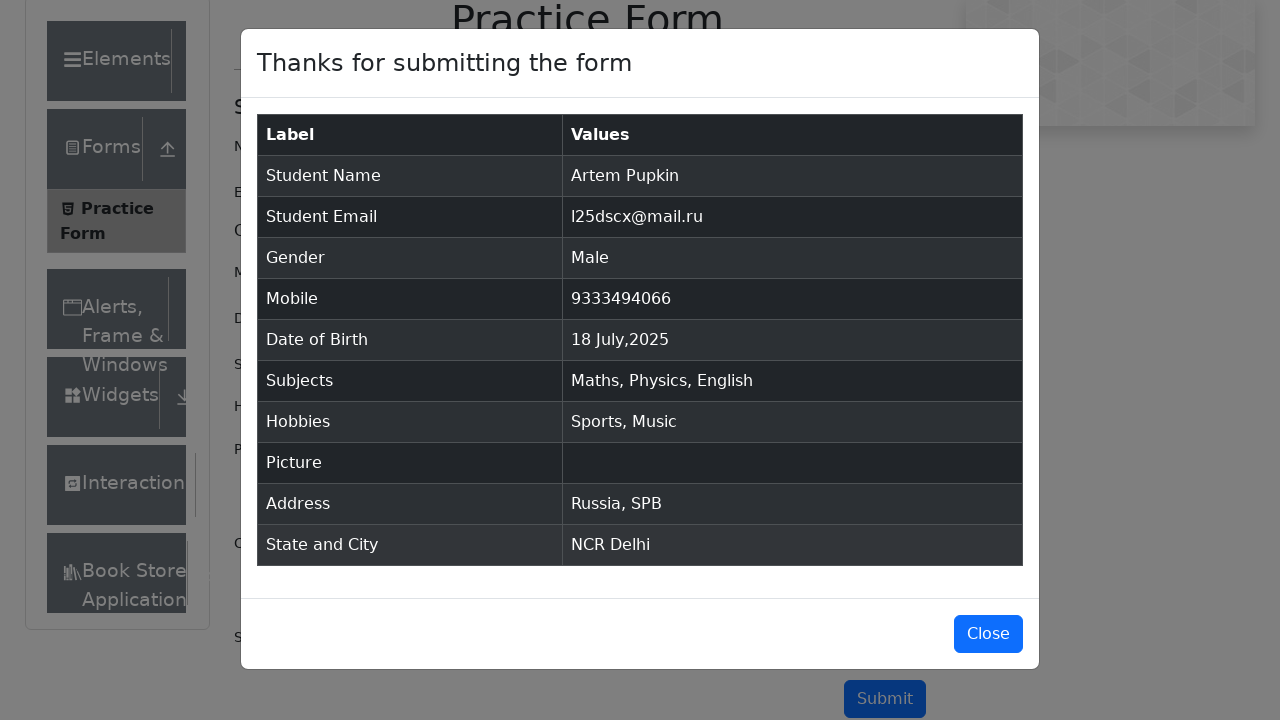

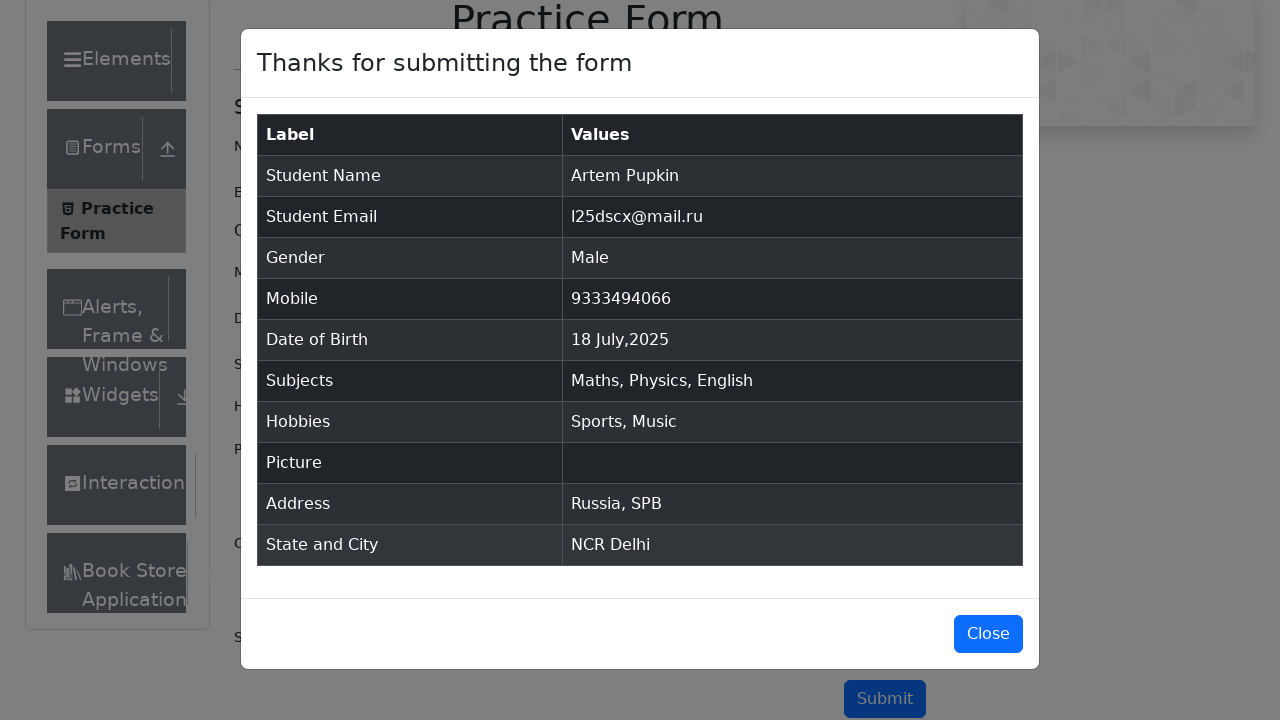